Tests FAQ section by clicking each question accordion and verifying that the answer text expands and matches expected content

Starting URL: https://qa-scooter.praktikum-services.ru/

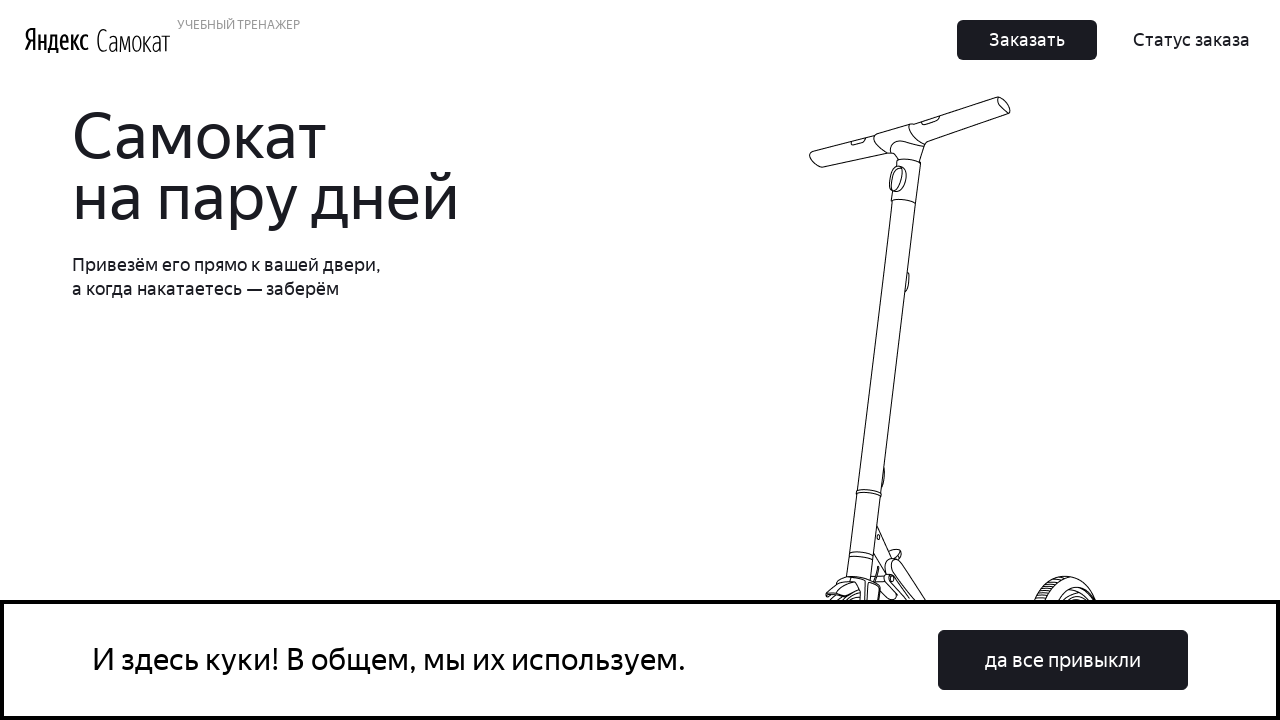

Retrieved all FAQ question accordion elements
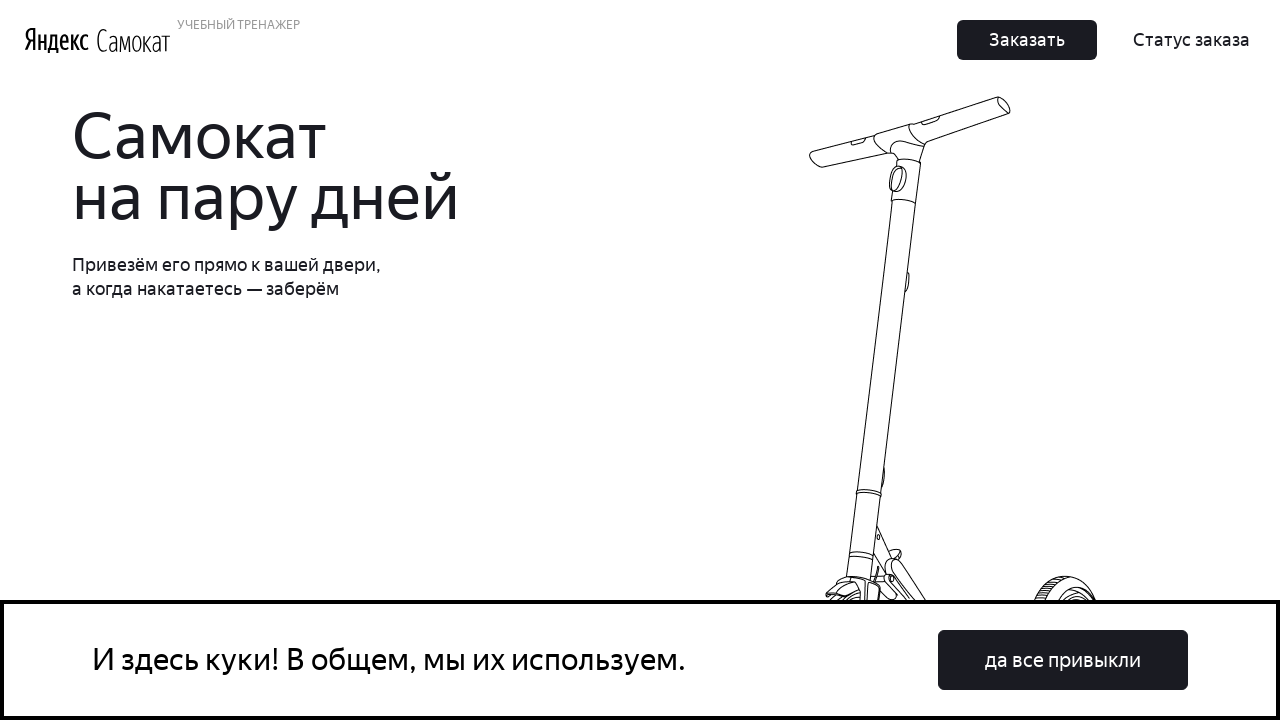

Scrolled to FAQ question element
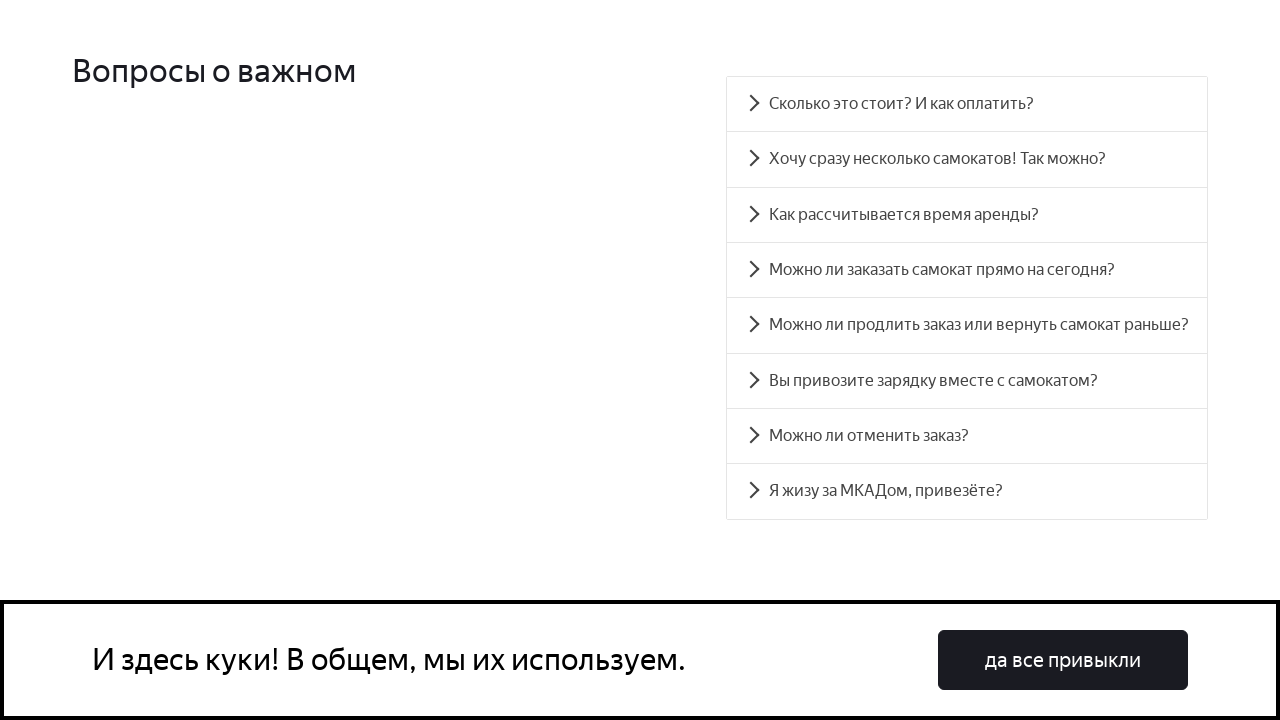

Clicked on FAQ question accordion to expand
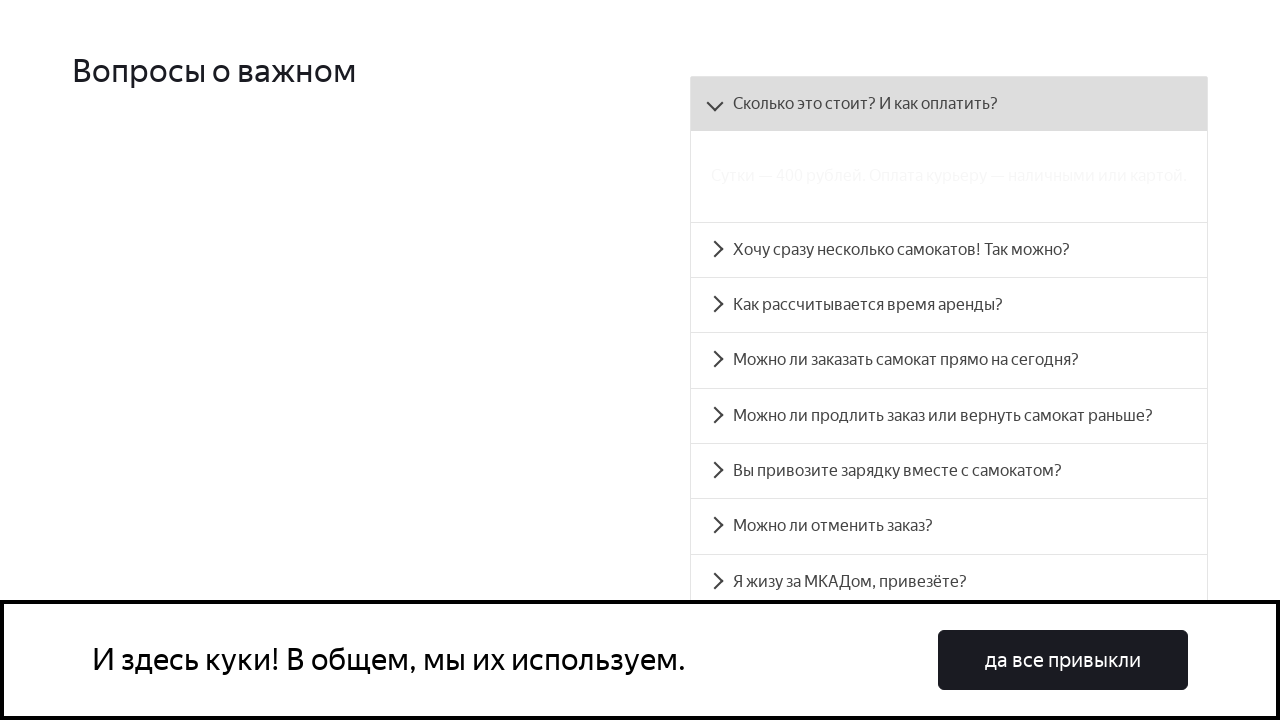

Retrieved aria-controls attribute: accordion__panel-0
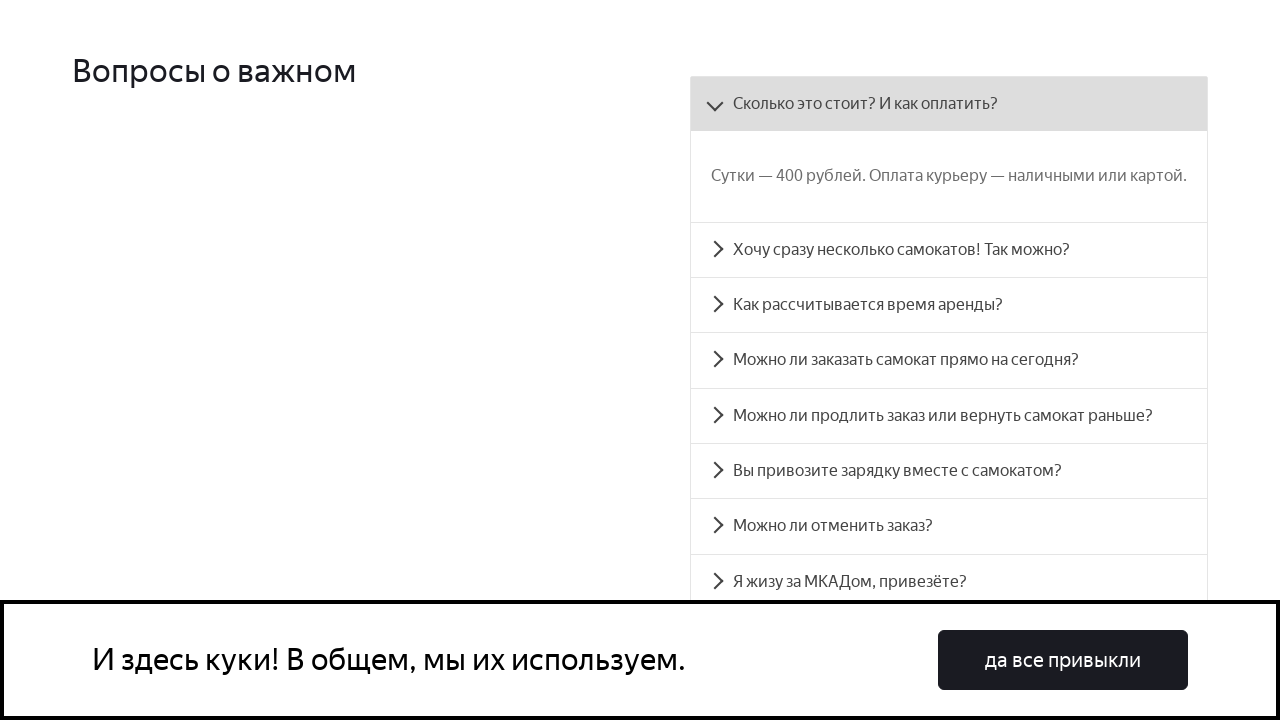

Waited for answer panel to become visible
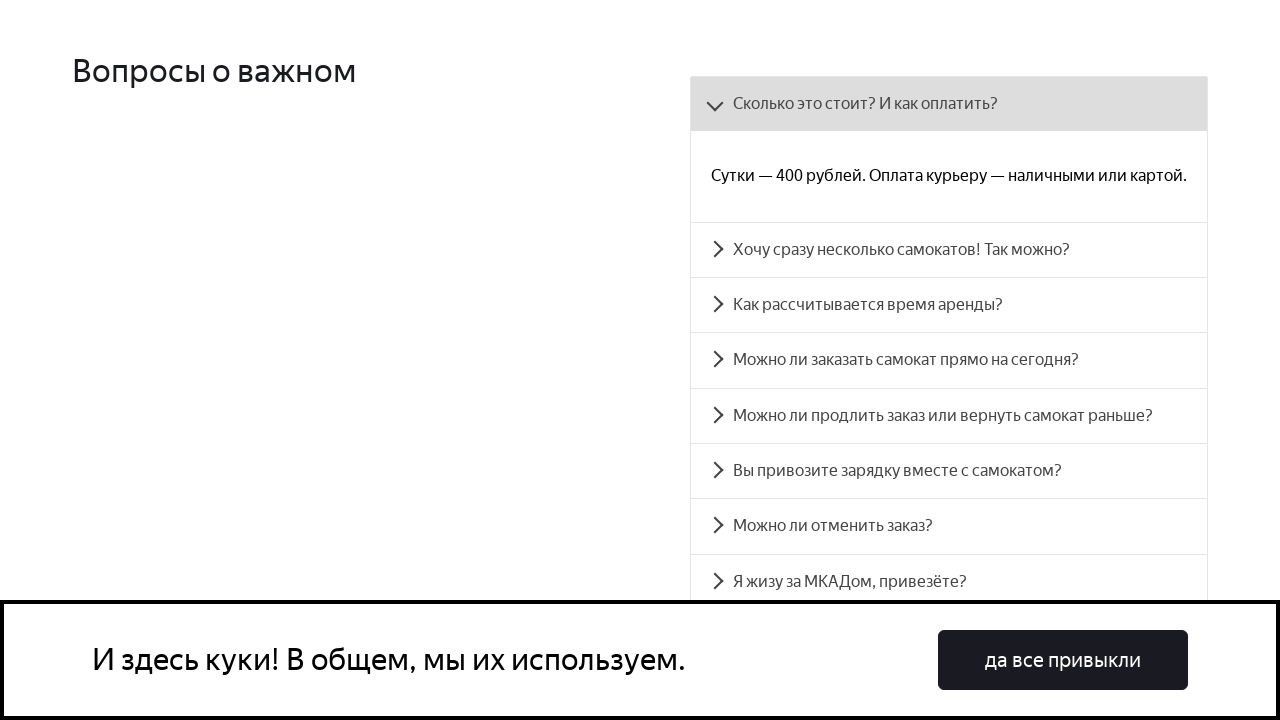

Retrieved question text: Сколько это стоит? И как оплатить?
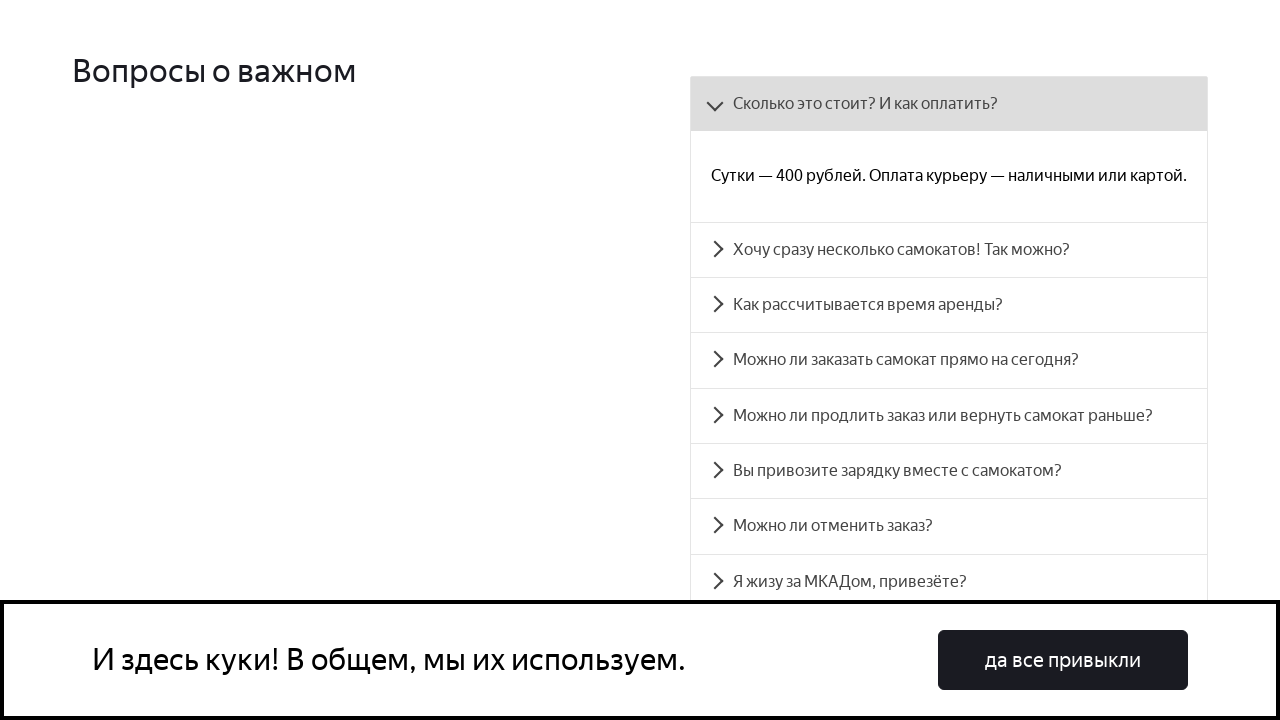

Retrieved answer text for question: Сколько это стоит? И как оплатить?
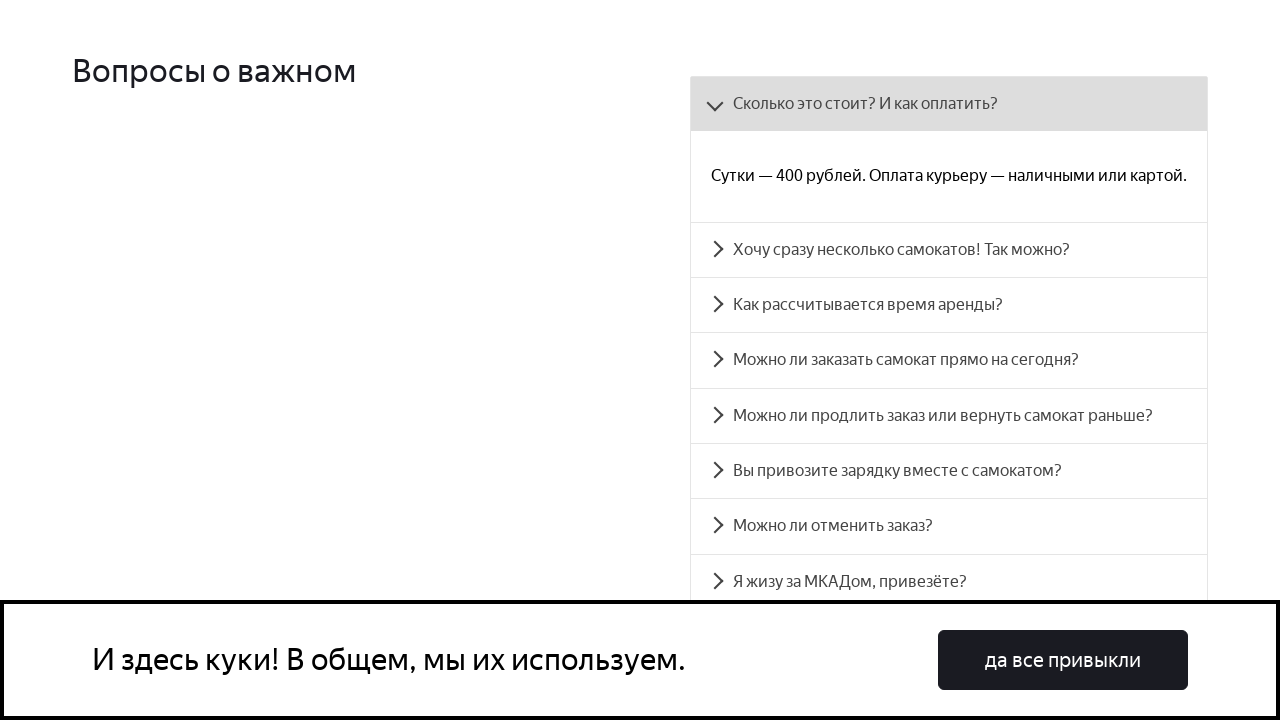

Verified answer text matches expected content for: Сколько это стоит? И как оплатить?
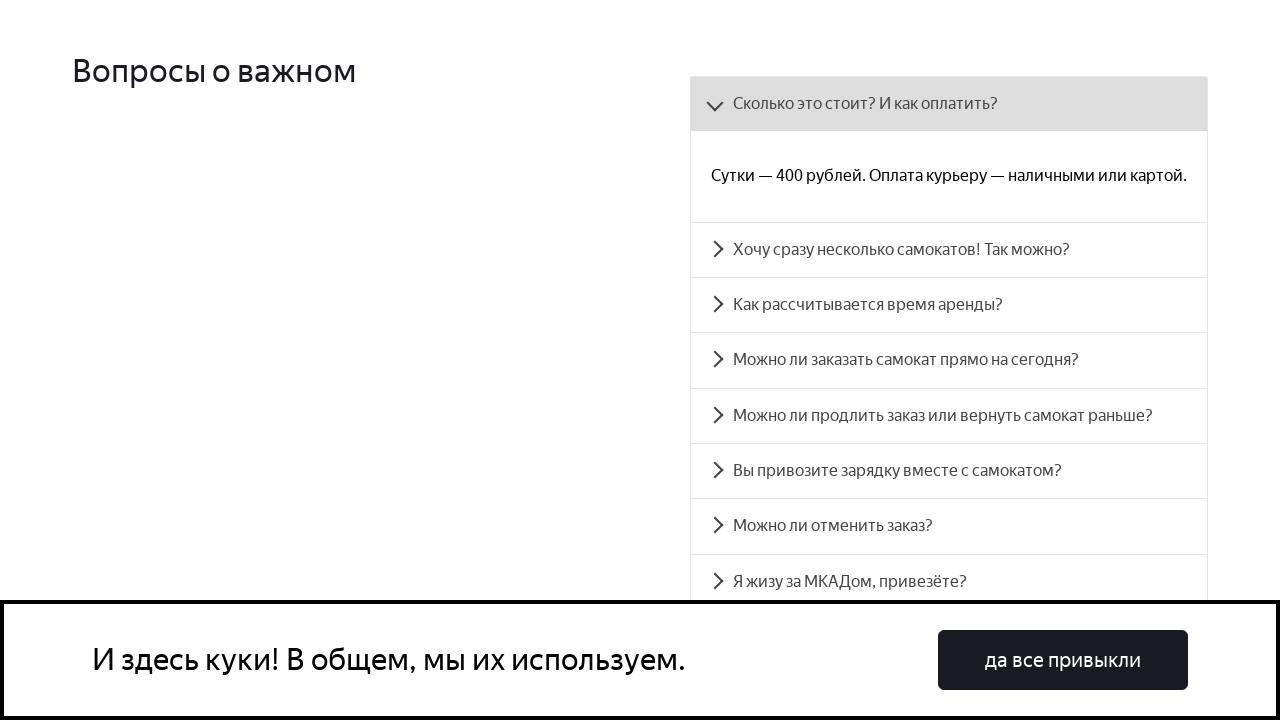

Verified question is expanded (aria-expanded=true): Сколько это стоит? И как оплатить?
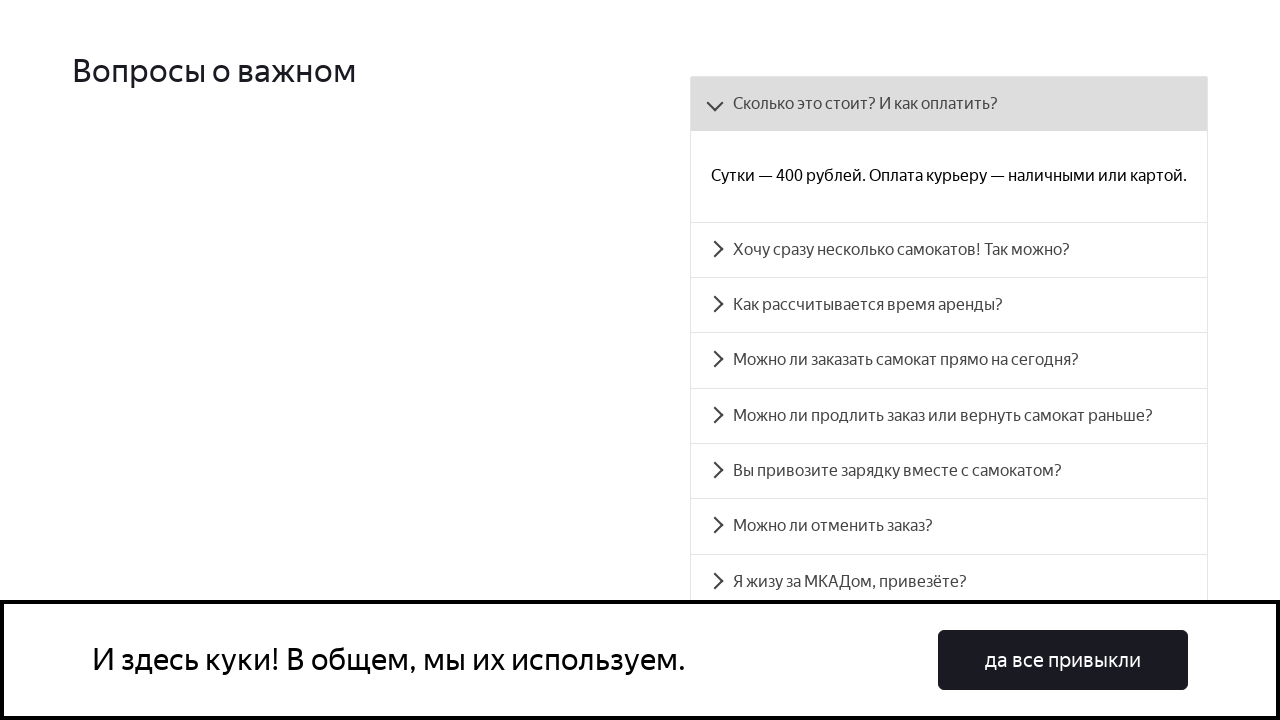

Verified question is disabled (aria-disabled=true): Сколько это стоит? И как оплатить?
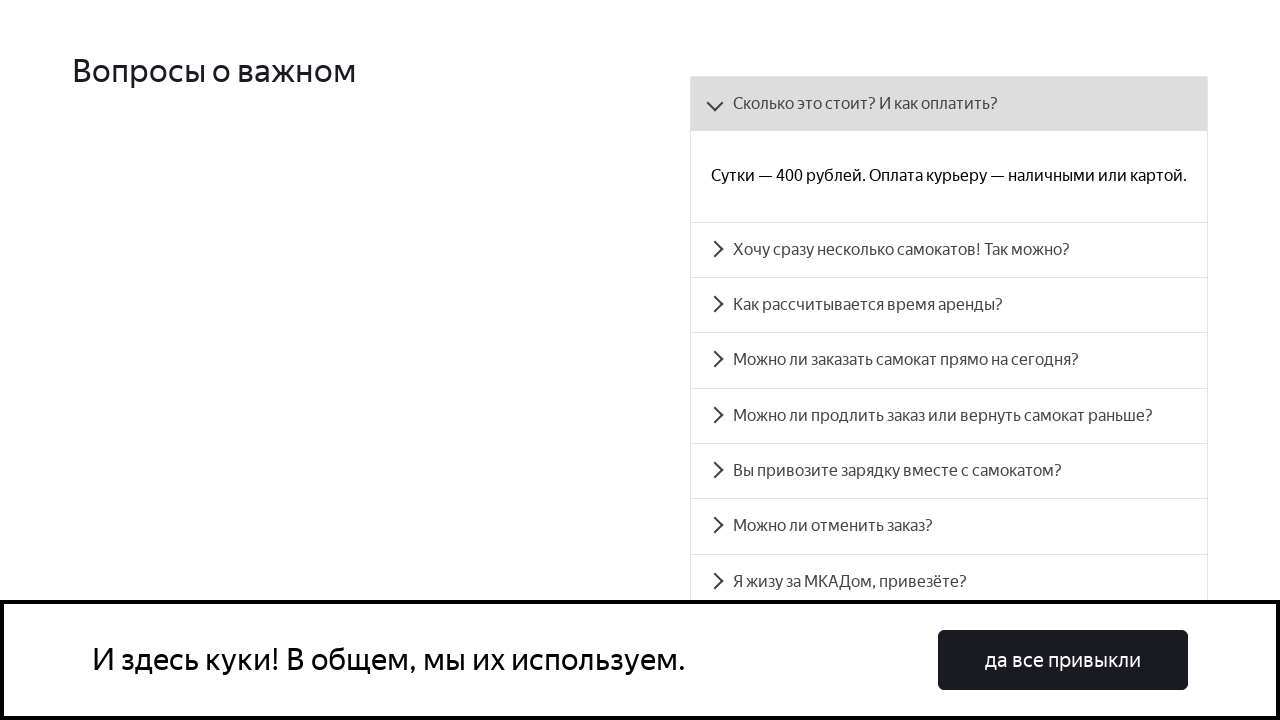

Scrolled to FAQ question element
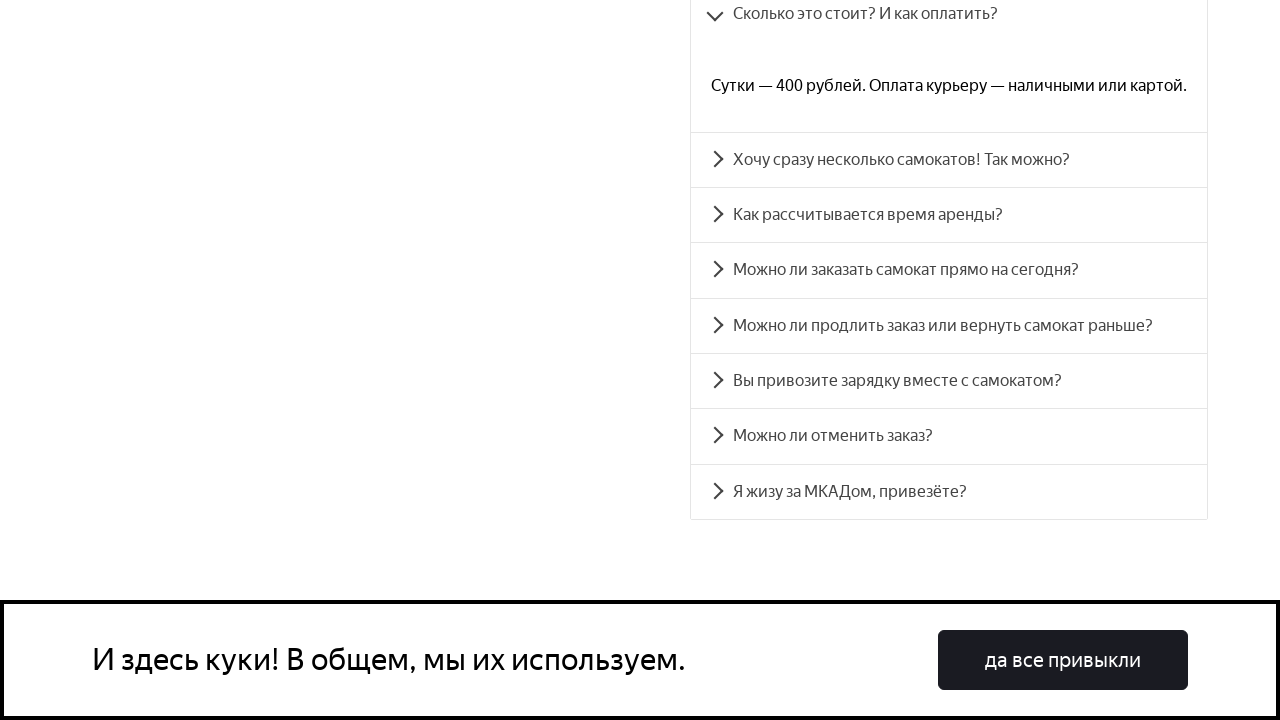

Clicked on FAQ question accordion to expand
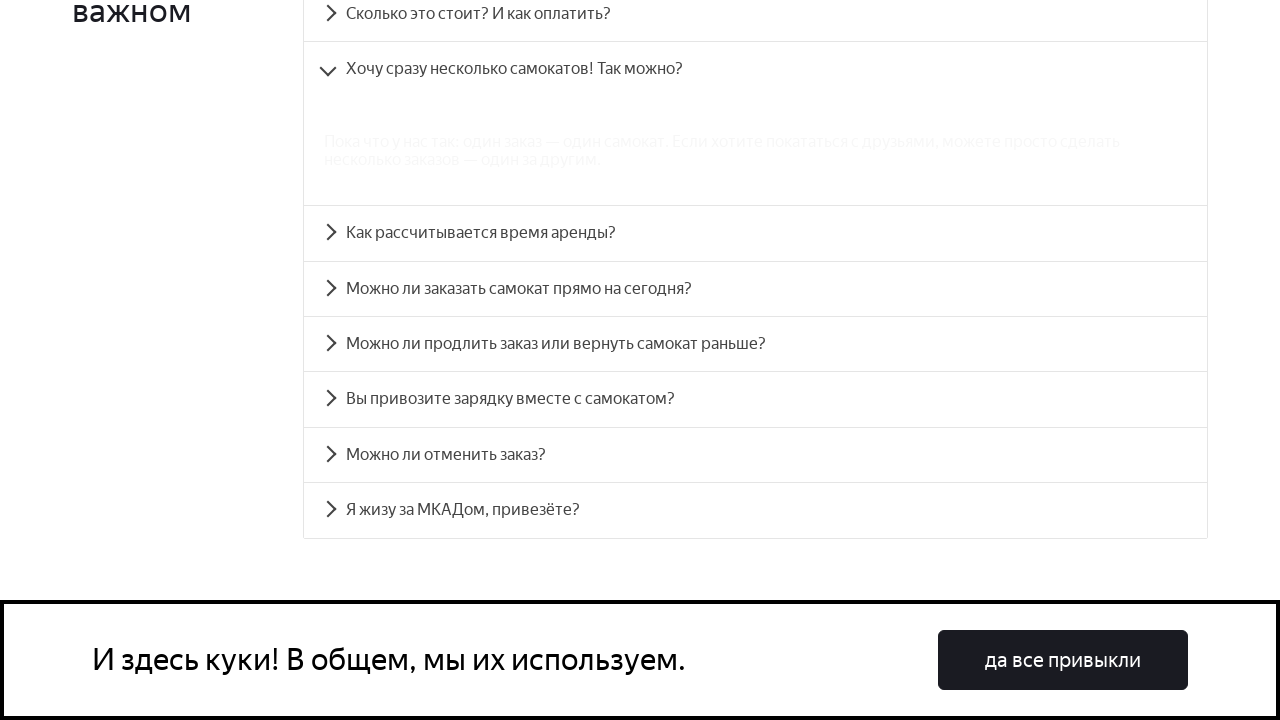

Retrieved aria-controls attribute: accordion__panel-1
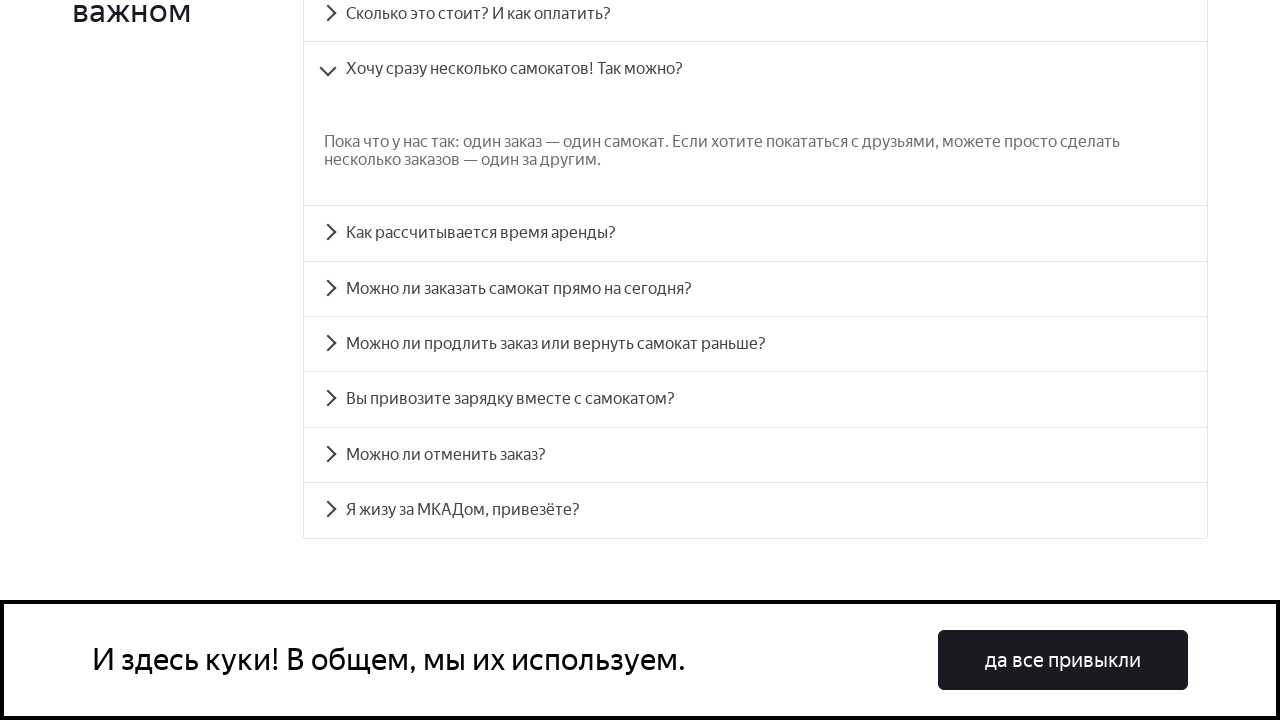

Waited for answer panel to become visible
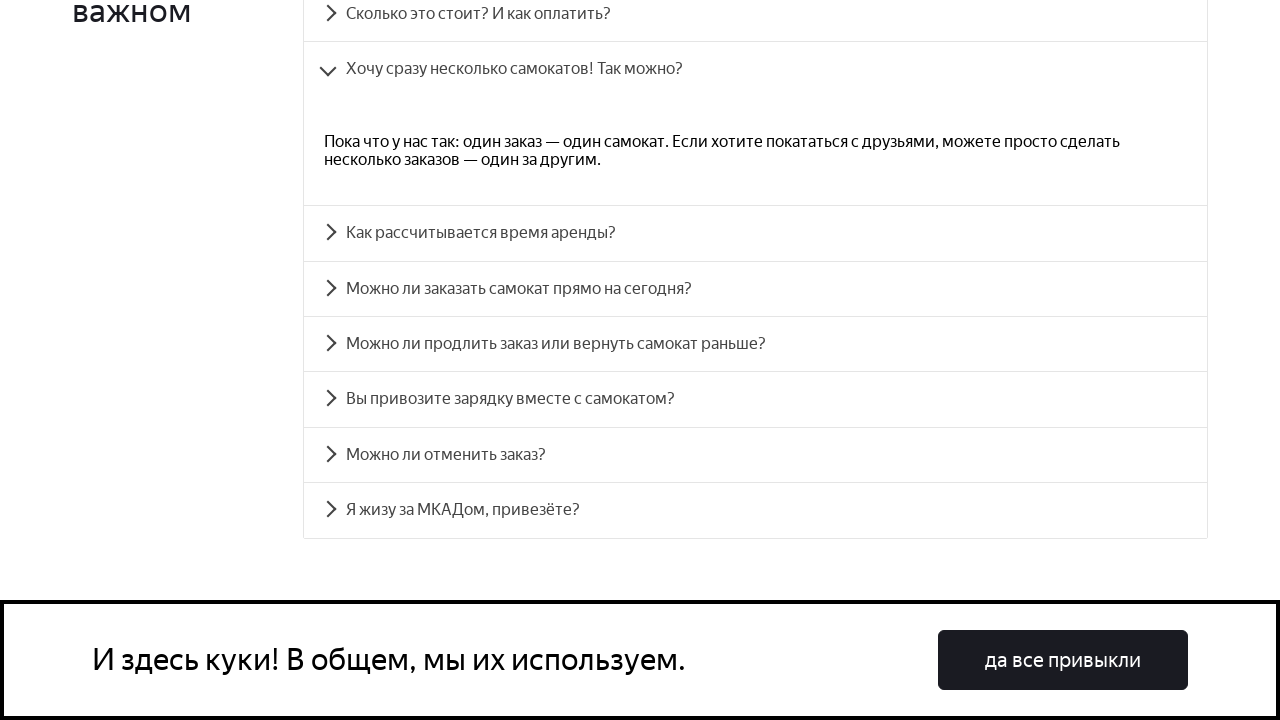

Retrieved question text: Хочу сразу несколько самокатов! Так можно?
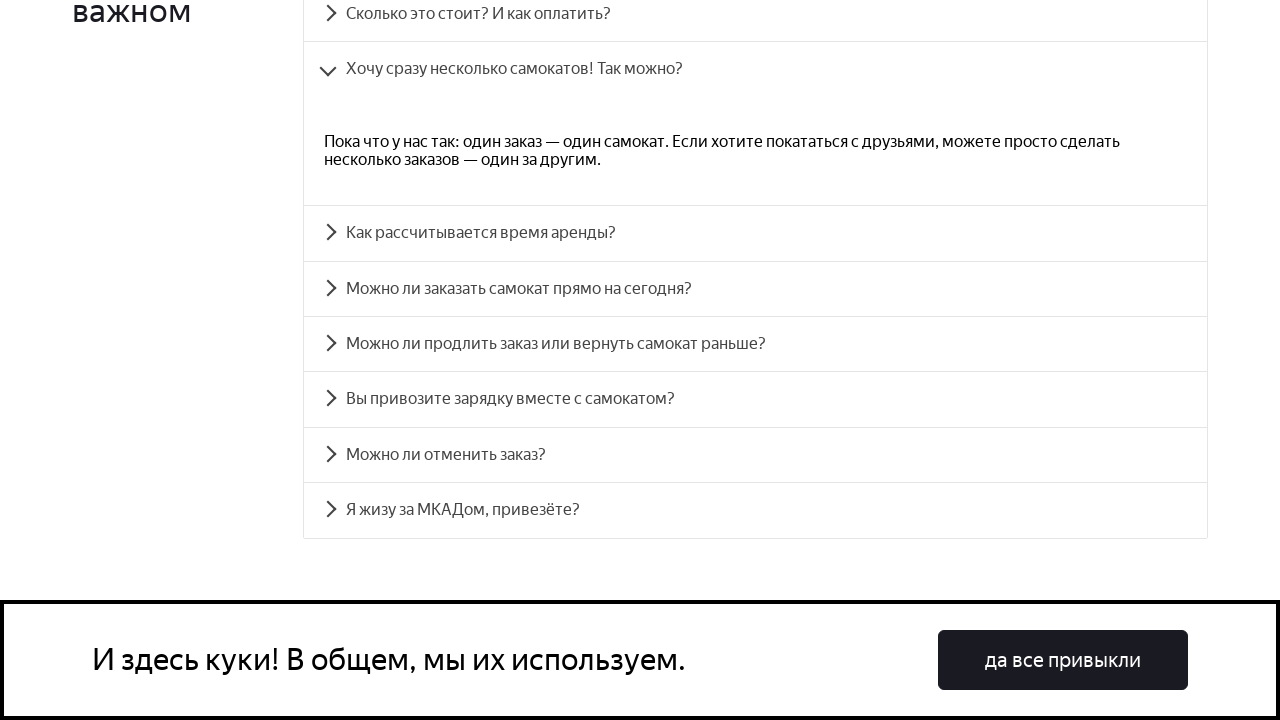

Retrieved answer text for question: Хочу сразу несколько самокатов! Так можно?
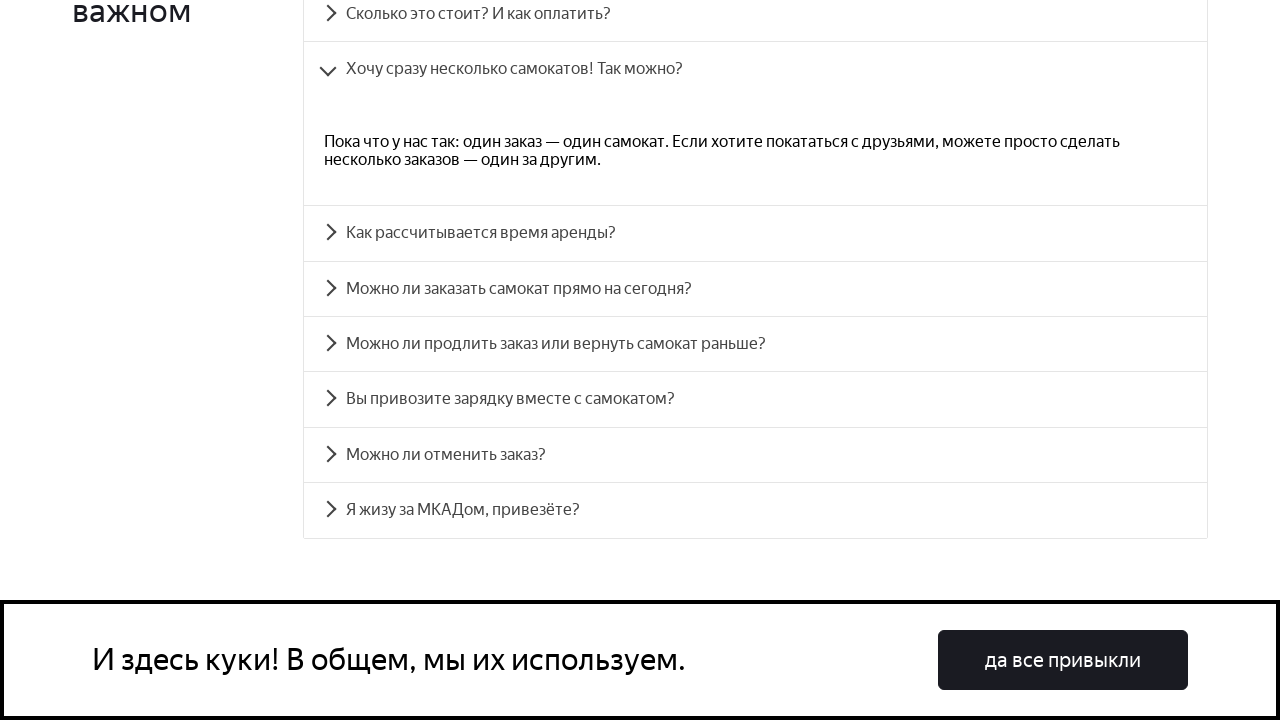

Verified answer text matches expected content for: Хочу сразу несколько самокатов! Так можно?
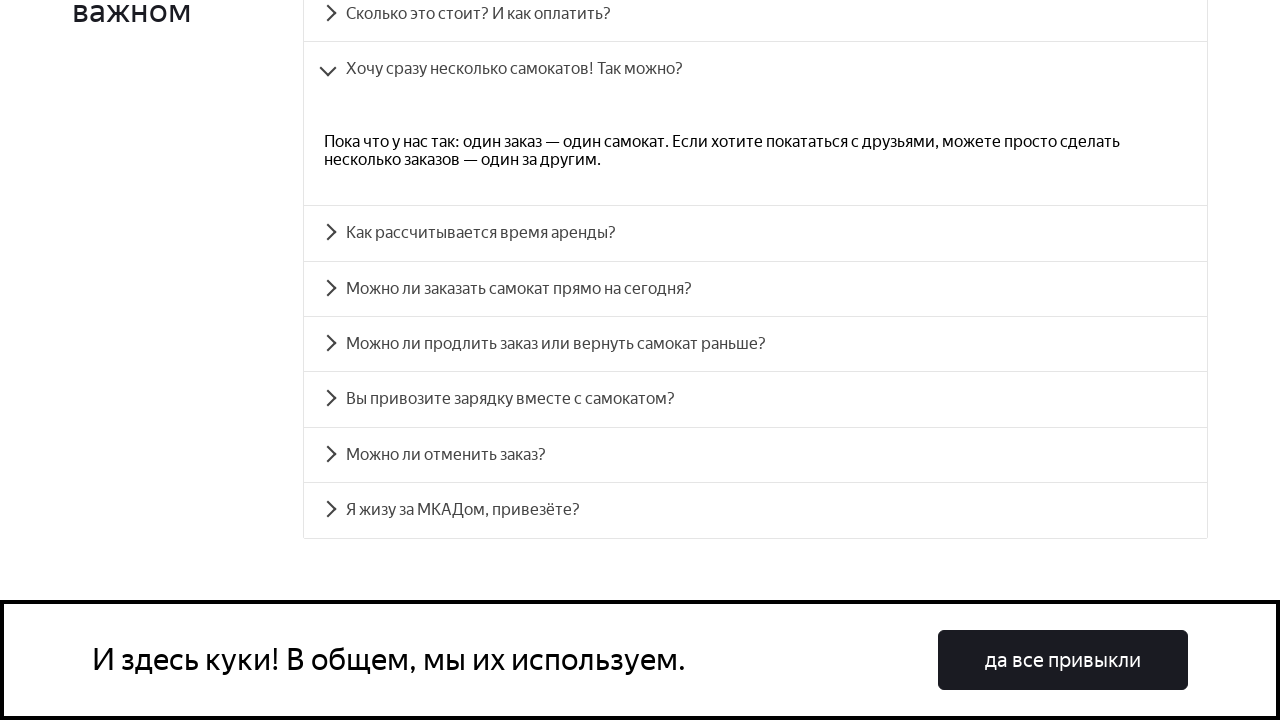

Verified question is expanded (aria-expanded=true): Хочу сразу несколько самокатов! Так можно?
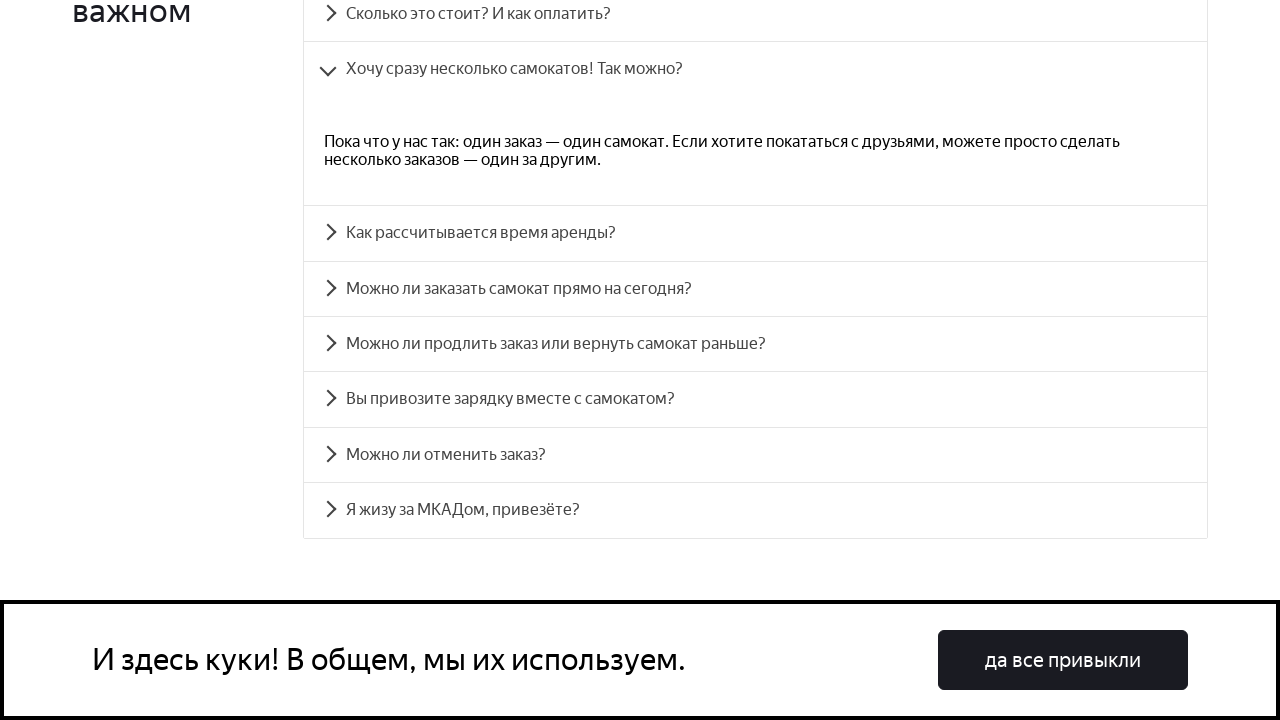

Verified question is disabled (aria-disabled=true): Хочу сразу несколько самокатов! Так можно?
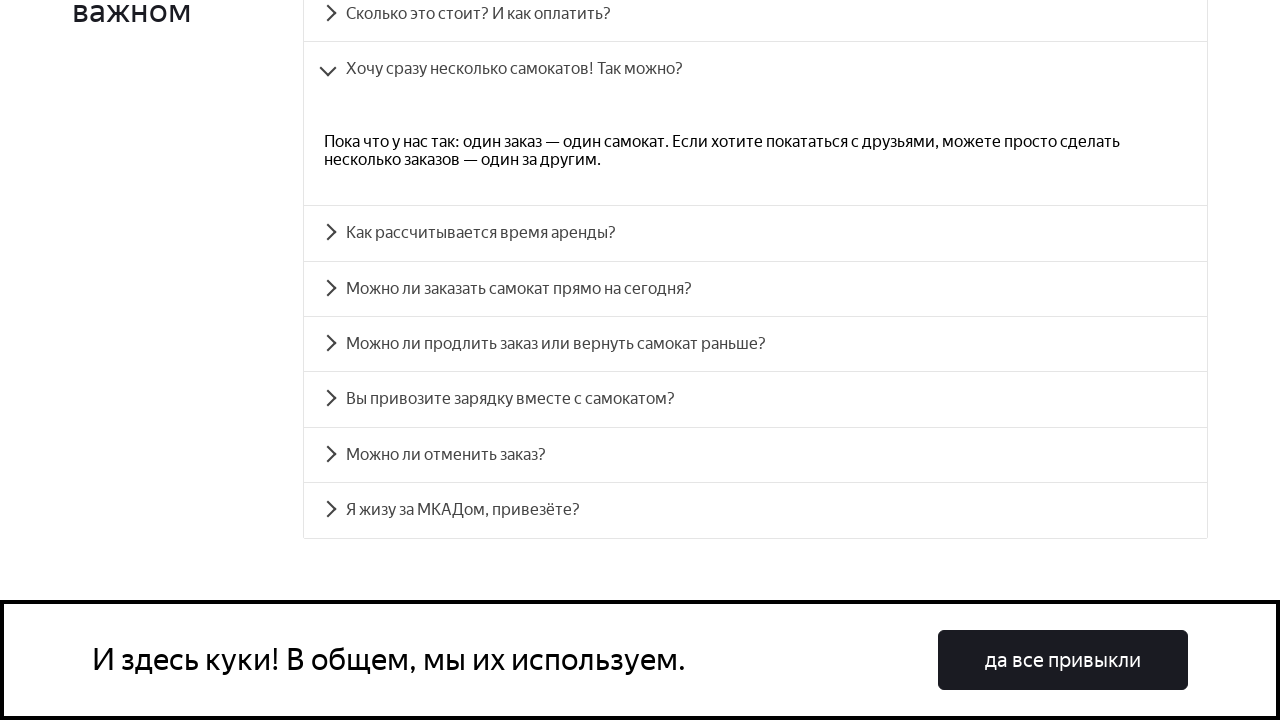

Scrolled to FAQ question element
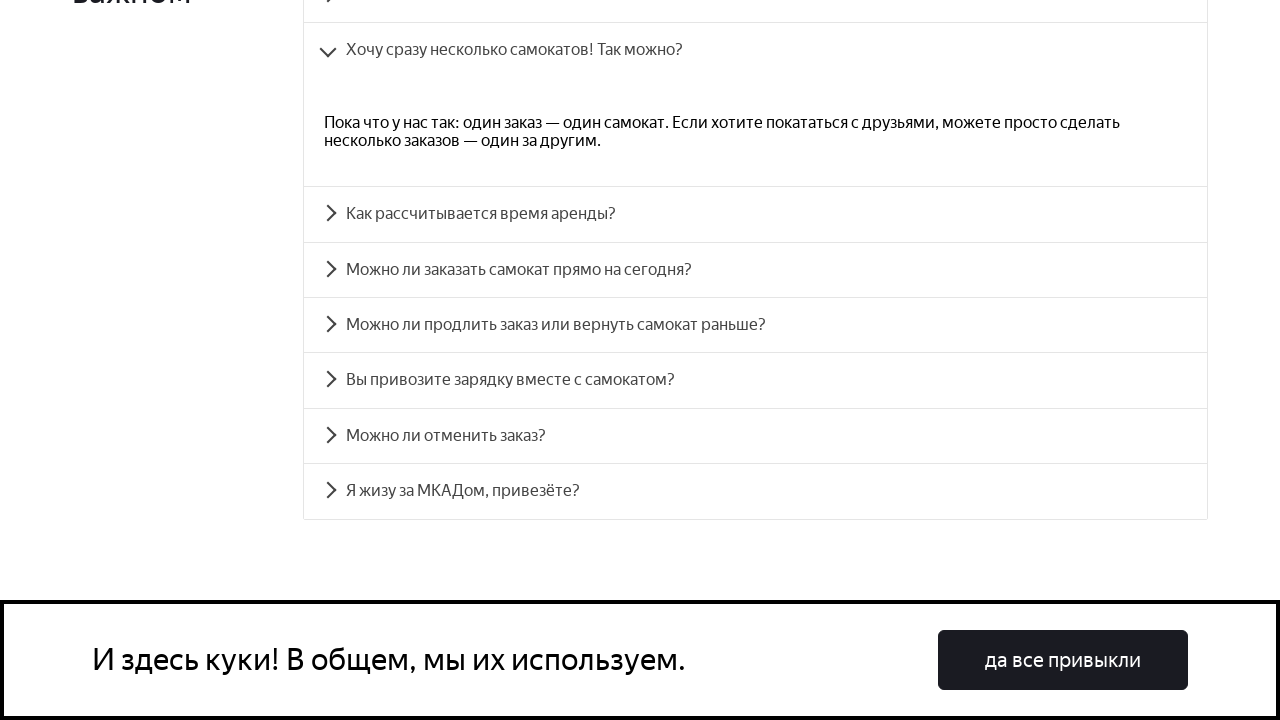

Clicked on FAQ question accordion to expand
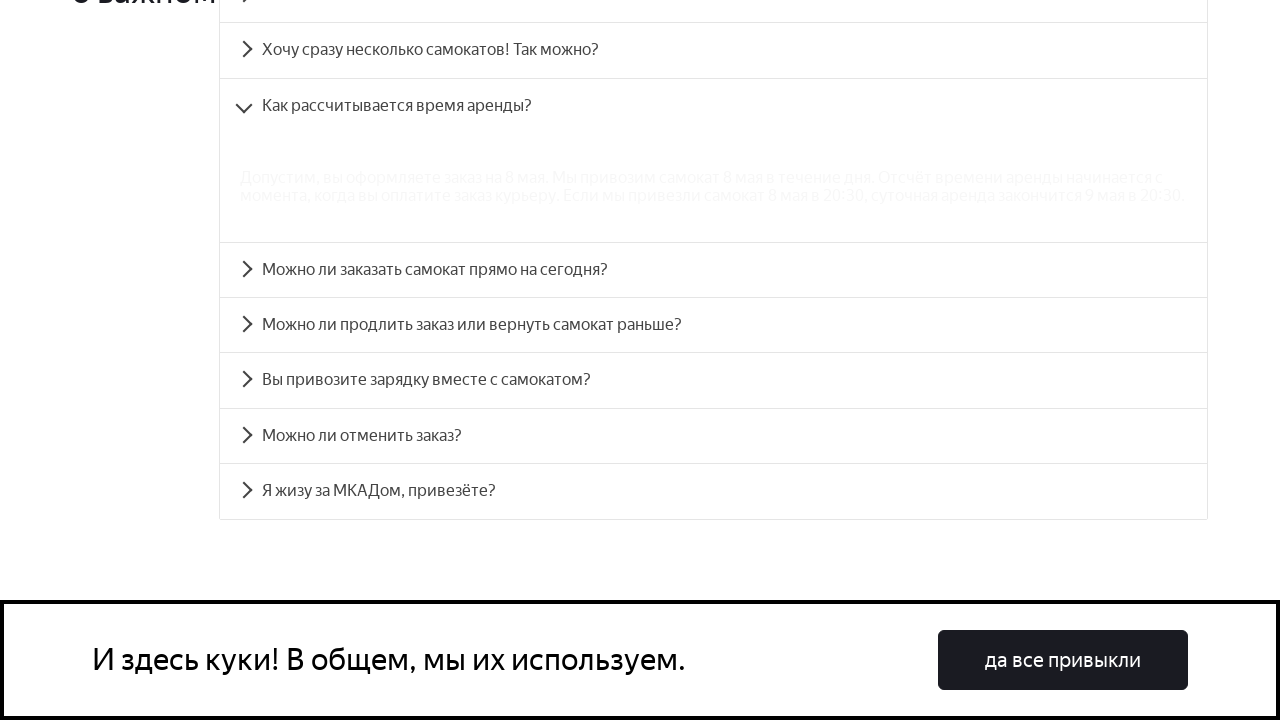

Retrieved aria-controls attribute: accordion__panel-2
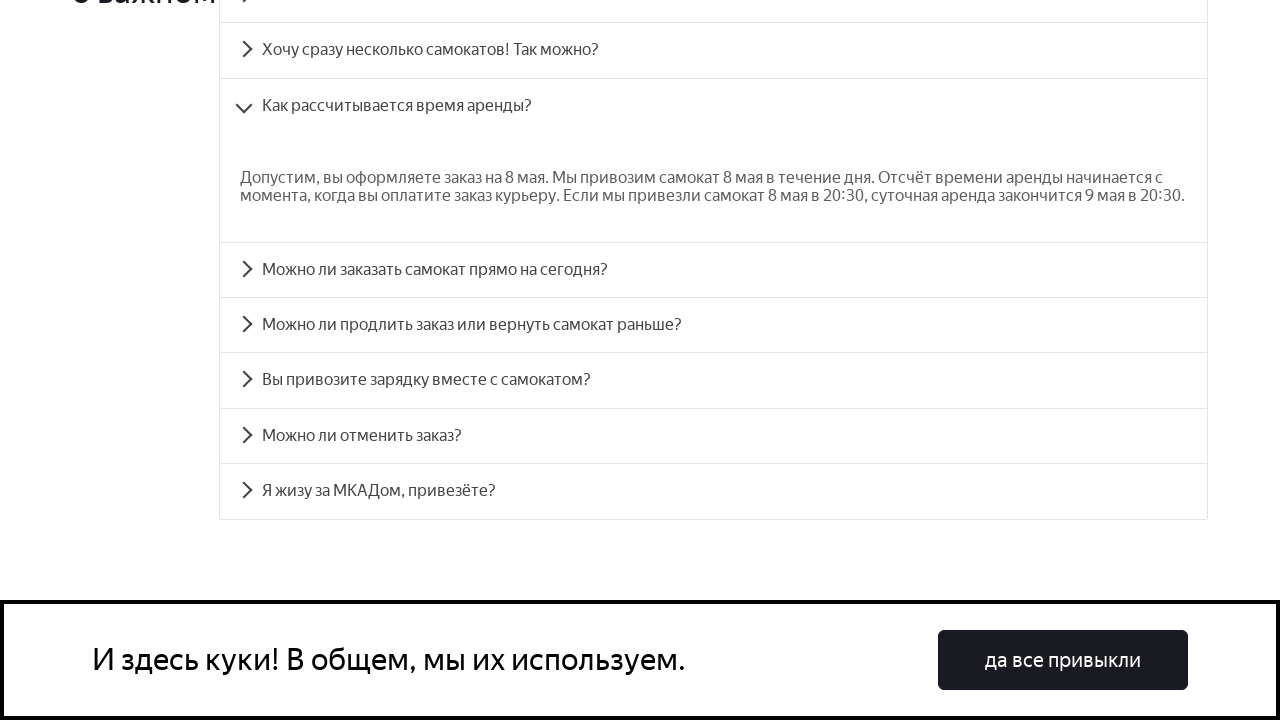

Waited for answer panel to become visible
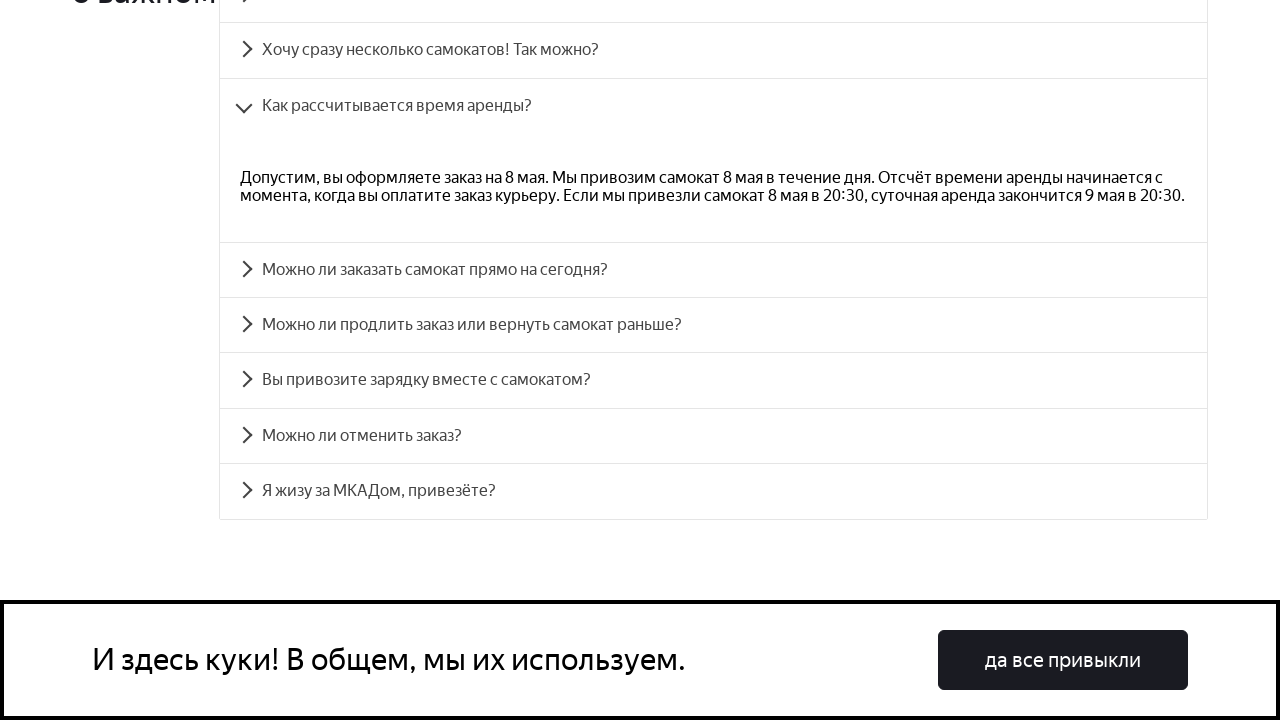

Retrieved question text: Как рассчитывается время аренды?
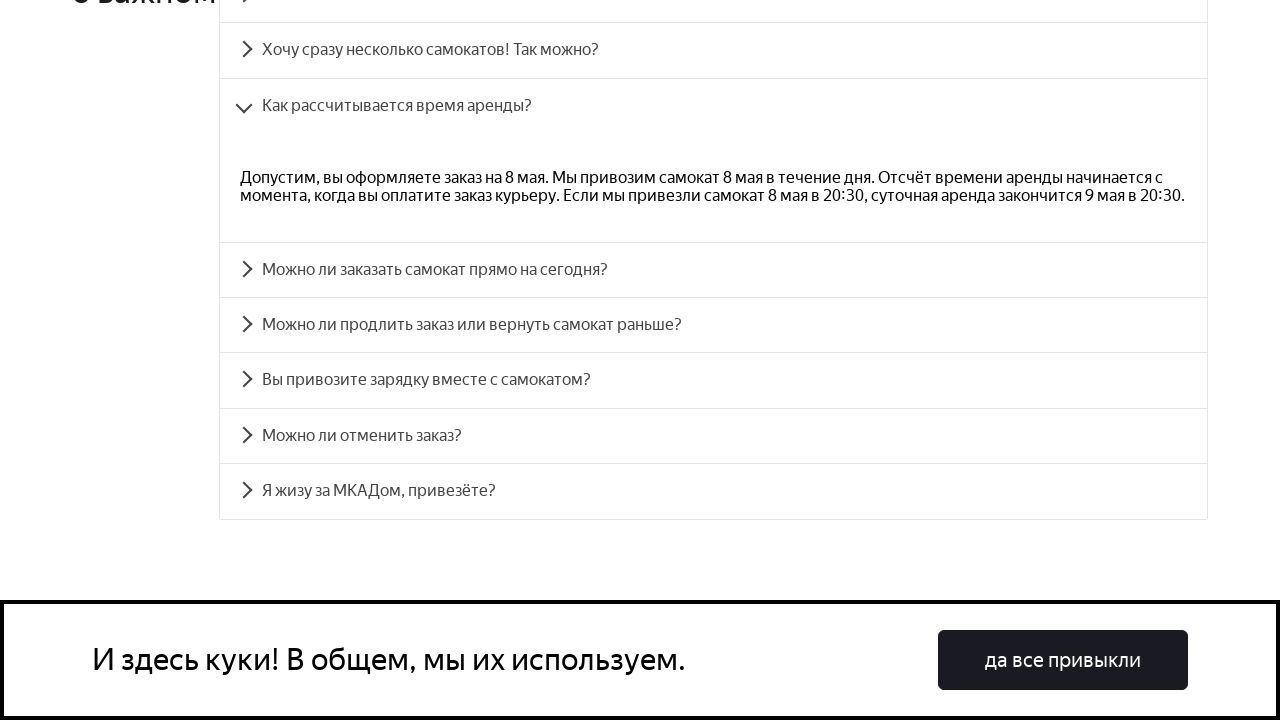

Retrieved answer text for question: Как рассчитывается время аренды?
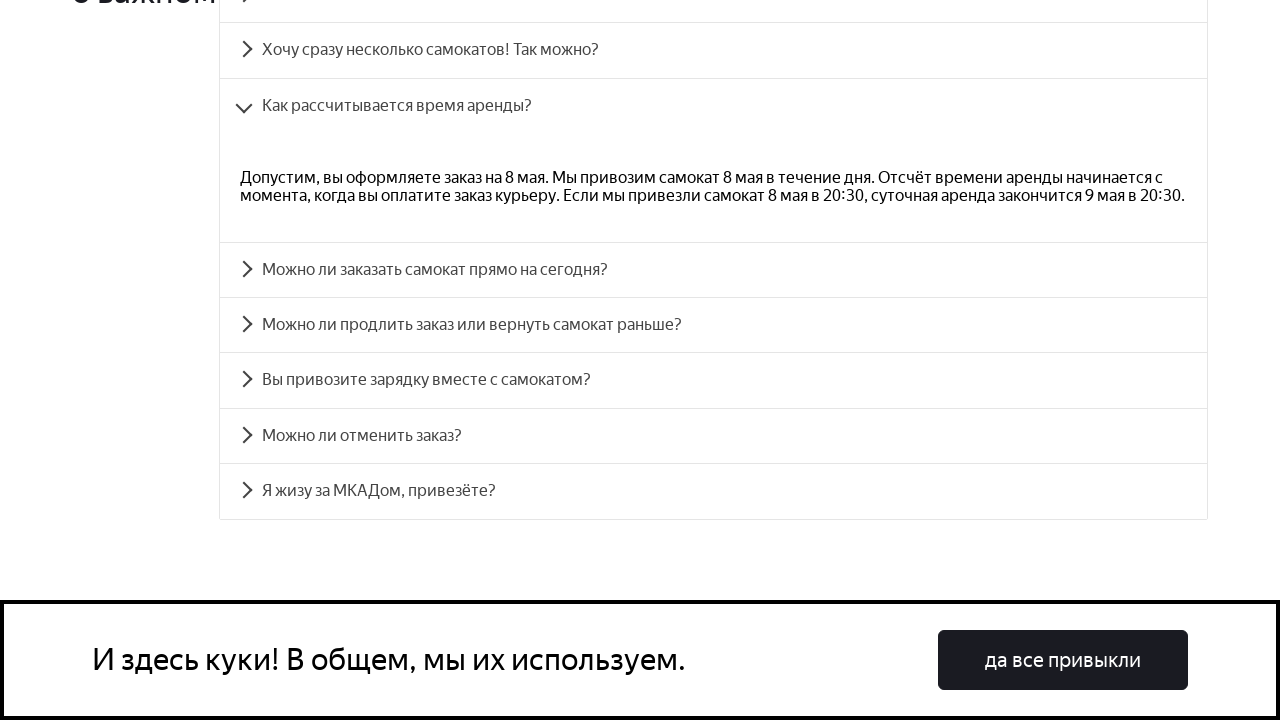

Verified answer text matches expected content for: Как рассчитывается время аренды?
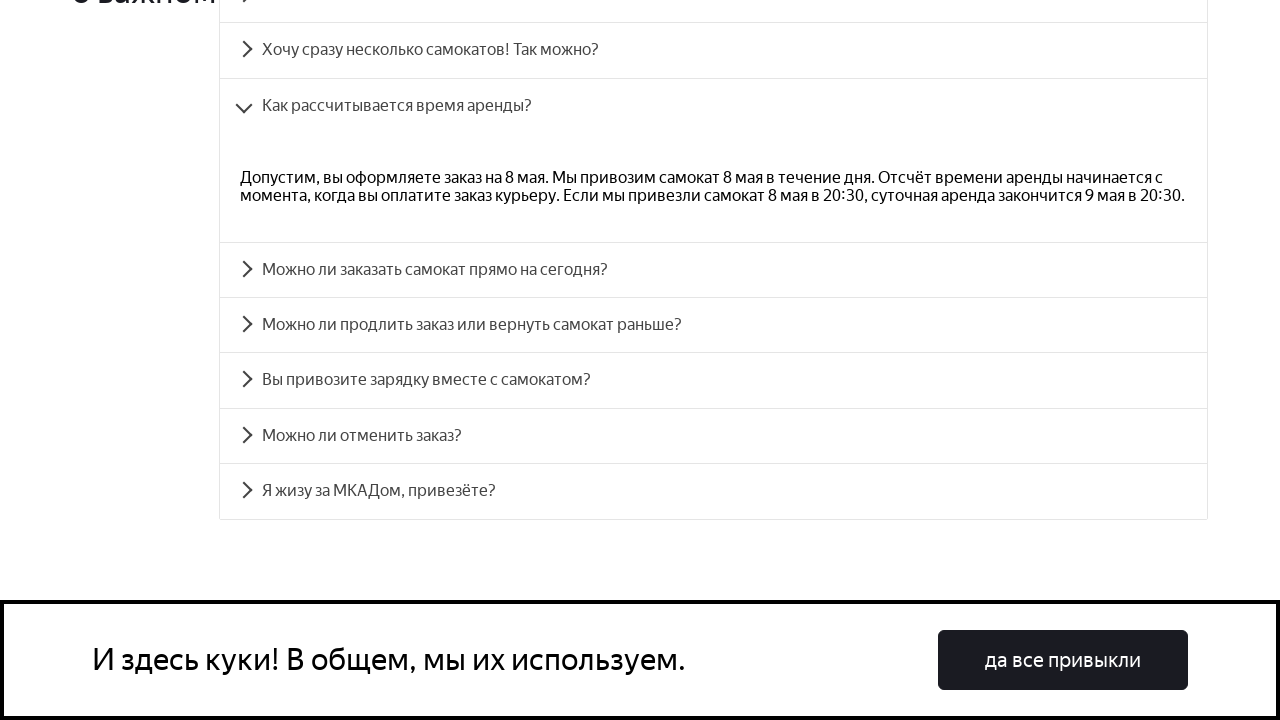

Verified question is expanded (aria-expanded=true): Как рассчитывается время аренды?
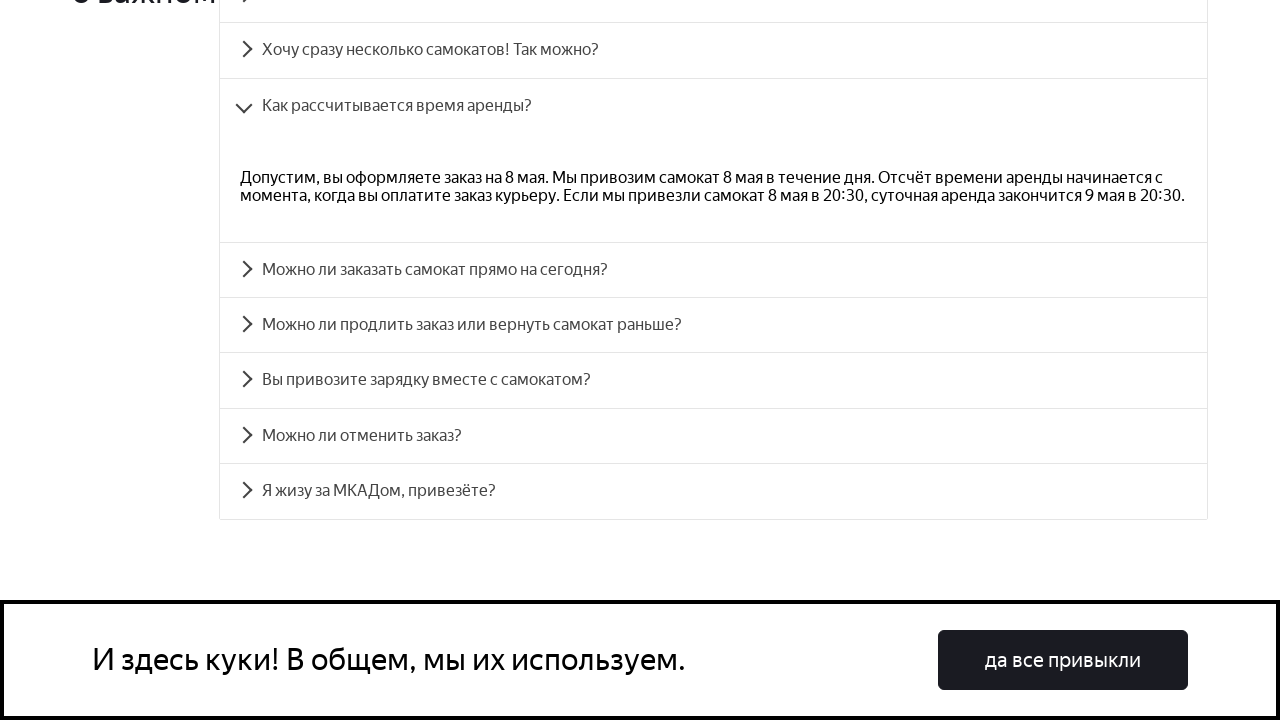

Verified question is disabled (aria-disabled=true): Как рассчитывается время аренды?
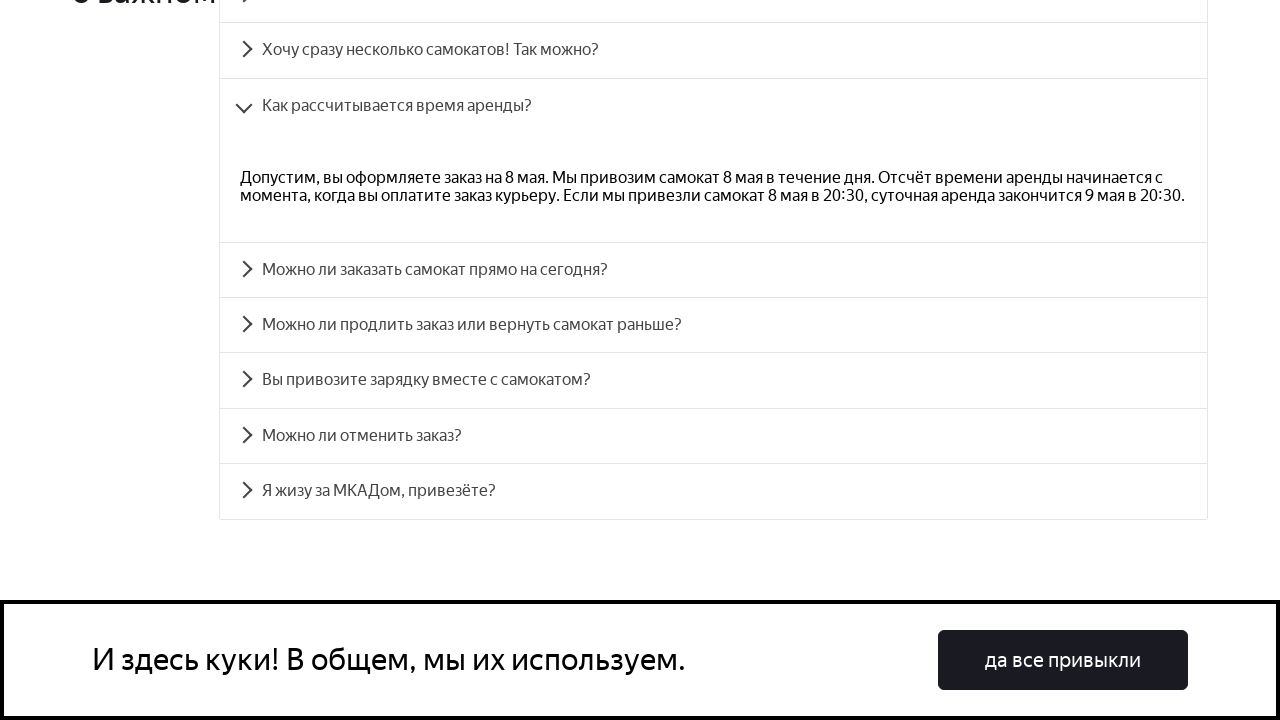

Scrolled to FAQ question element
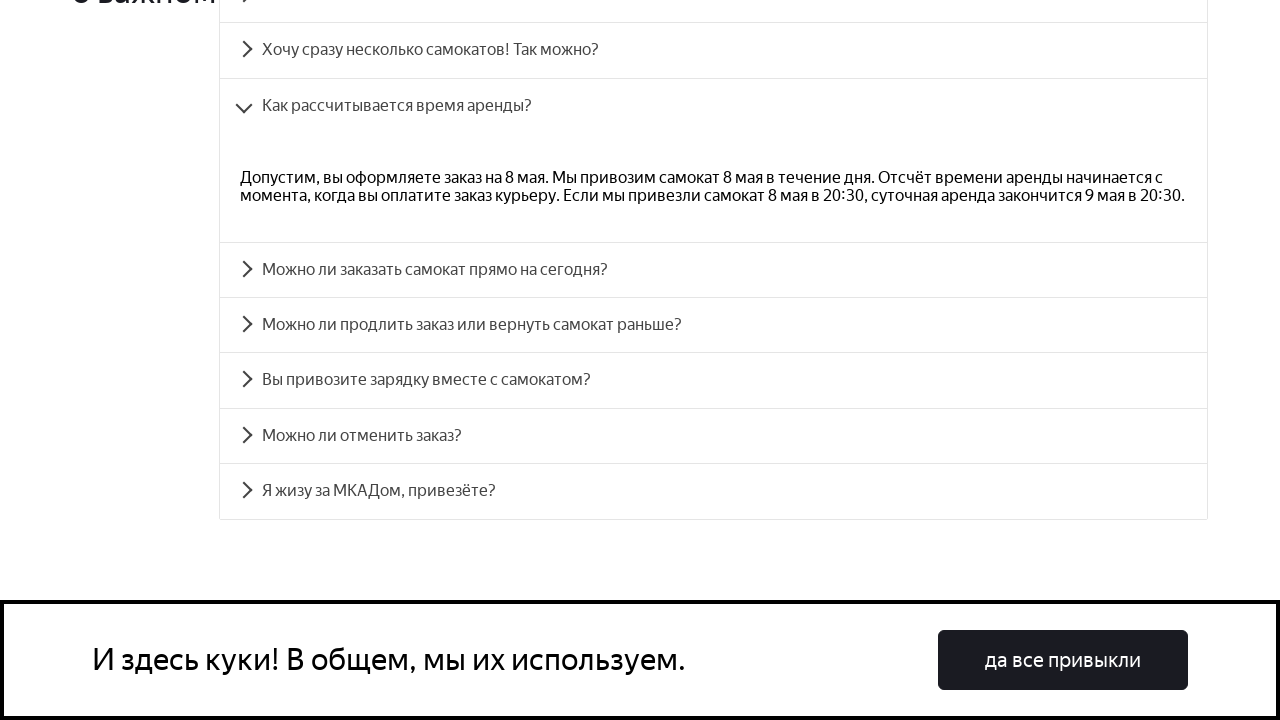

Clicked on FAQ question accordion to expand
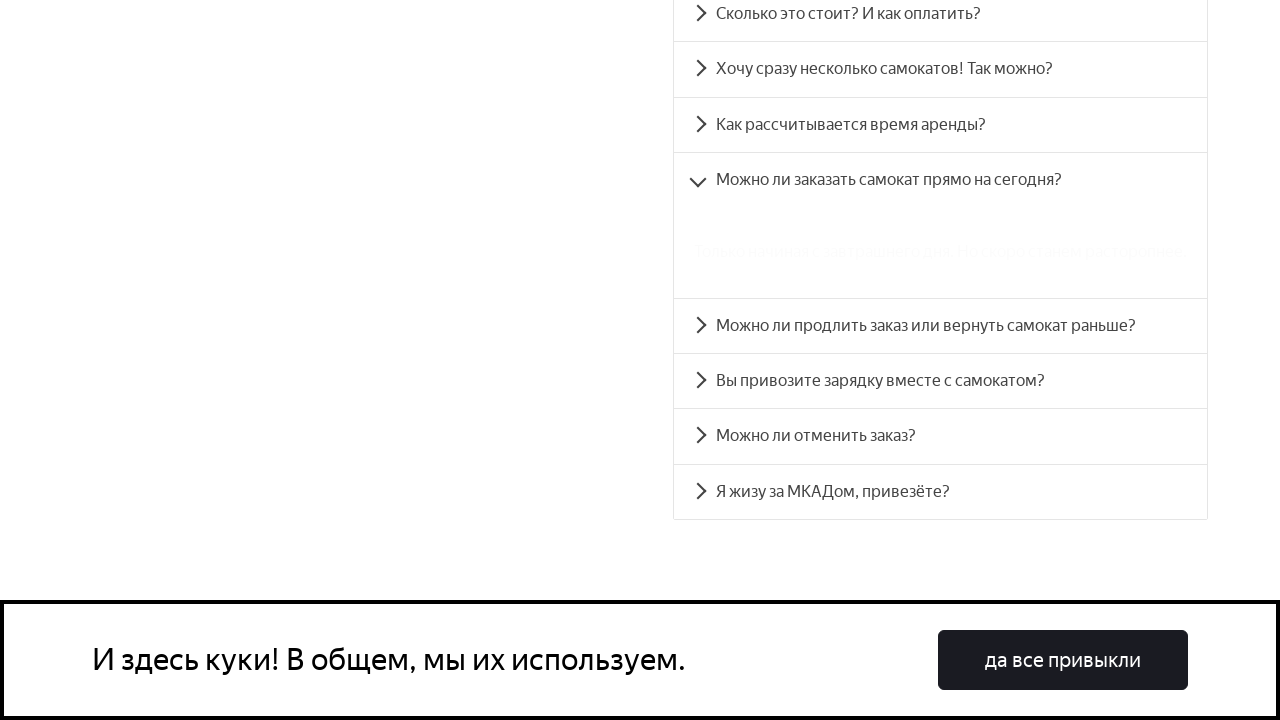

Retrieved aria-controls attribute: accordion__panel-3
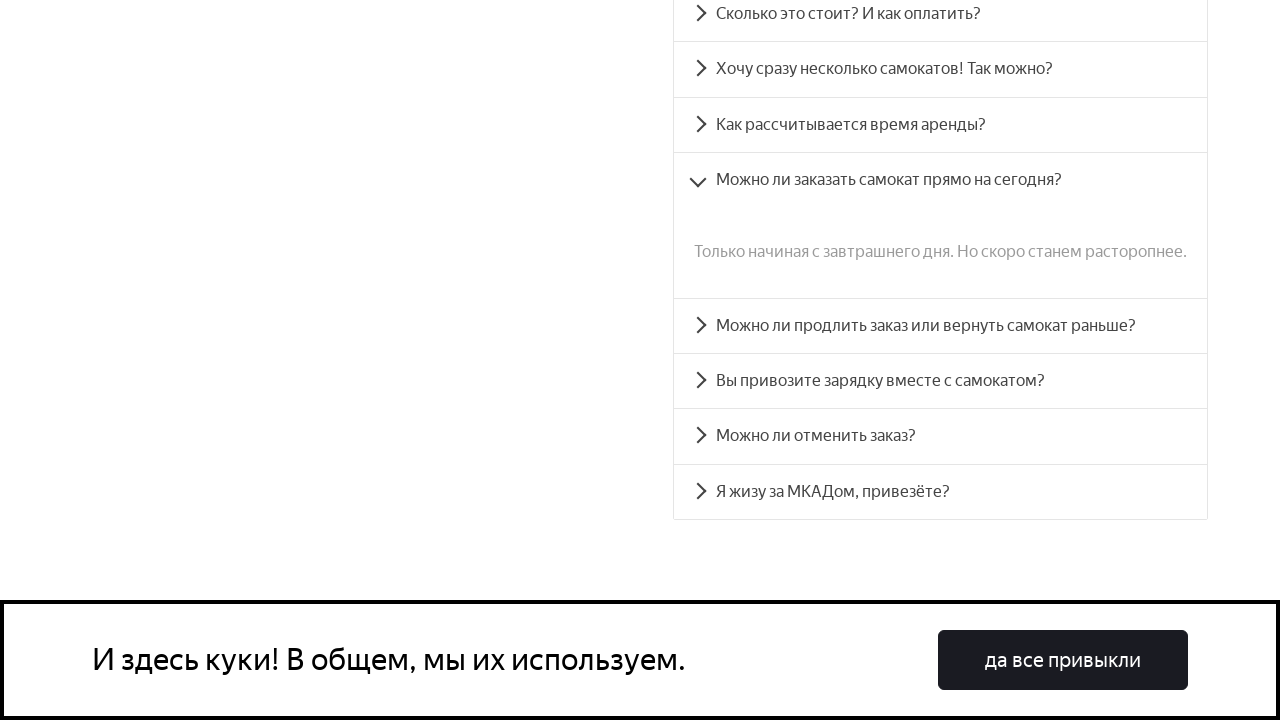

Waited for answer panel to become visible
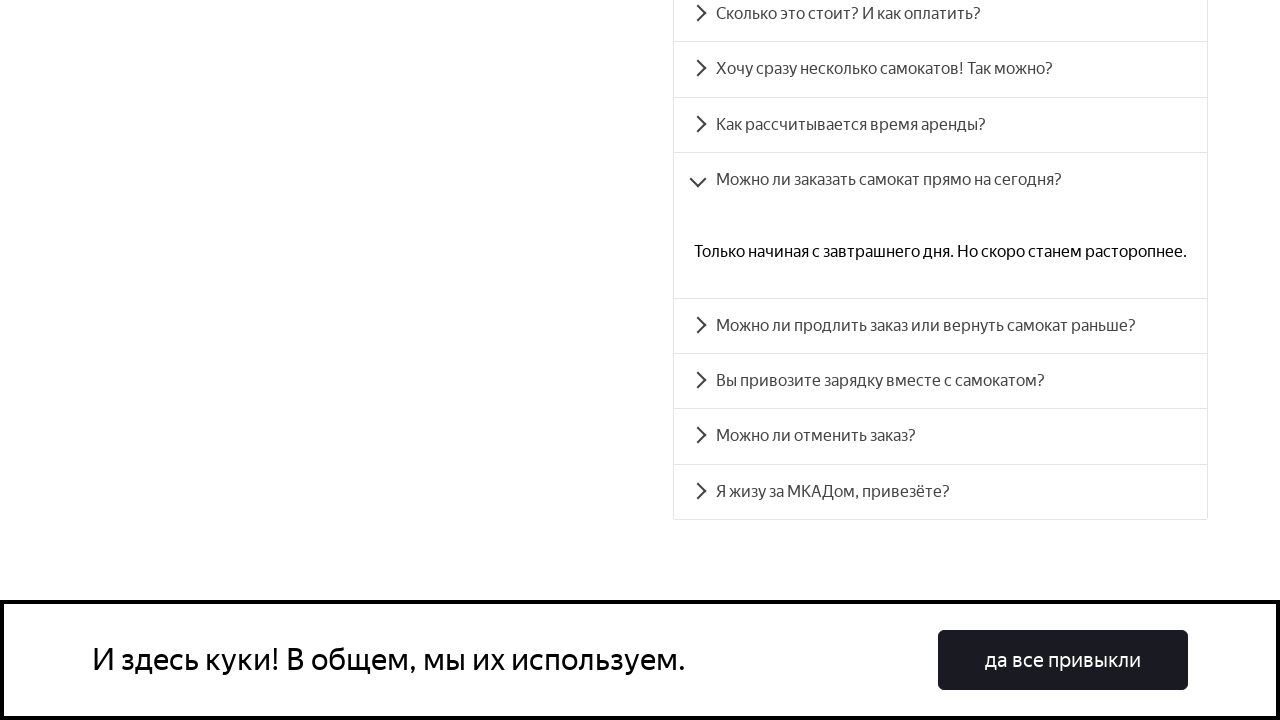

Retrieved question text: Можно ли заказать самокат прямо на сегодня?
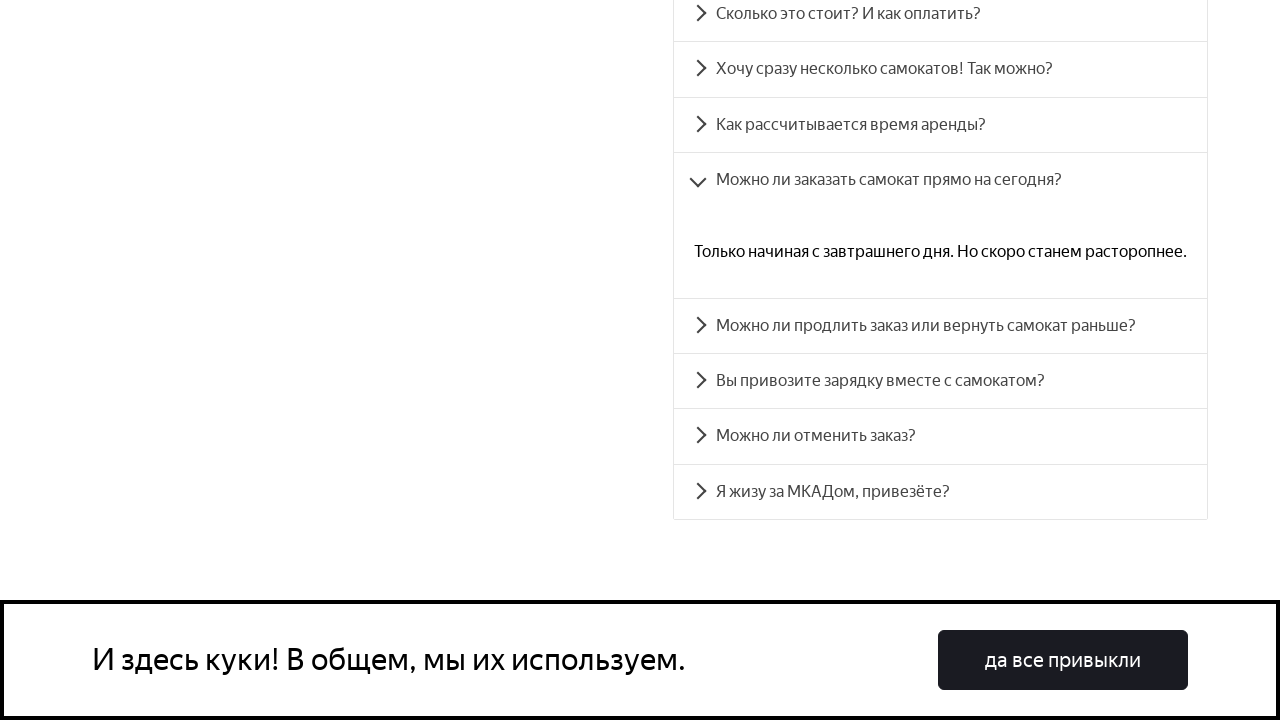

Retrieved answer text for question: Можно ли заказать самокат прямо на сегодня?
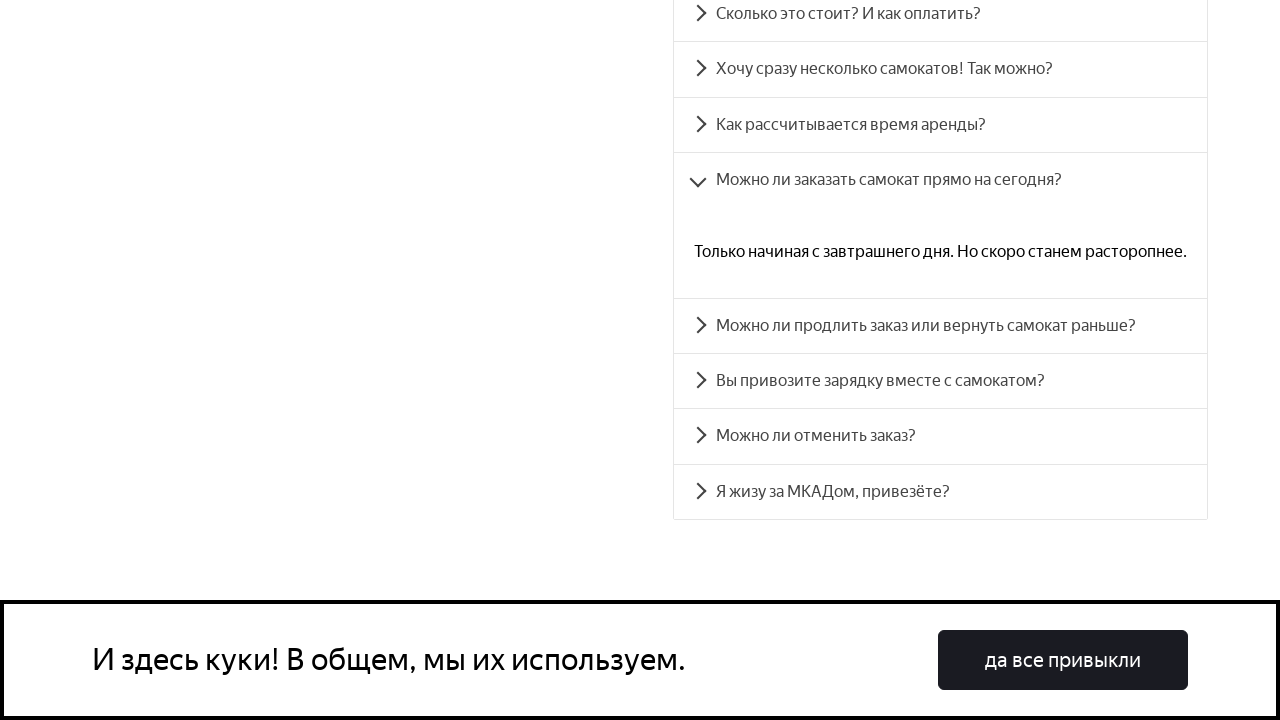

Verified answer text matches expected content for: Можно ли заказать самокат прямо на сегодня?
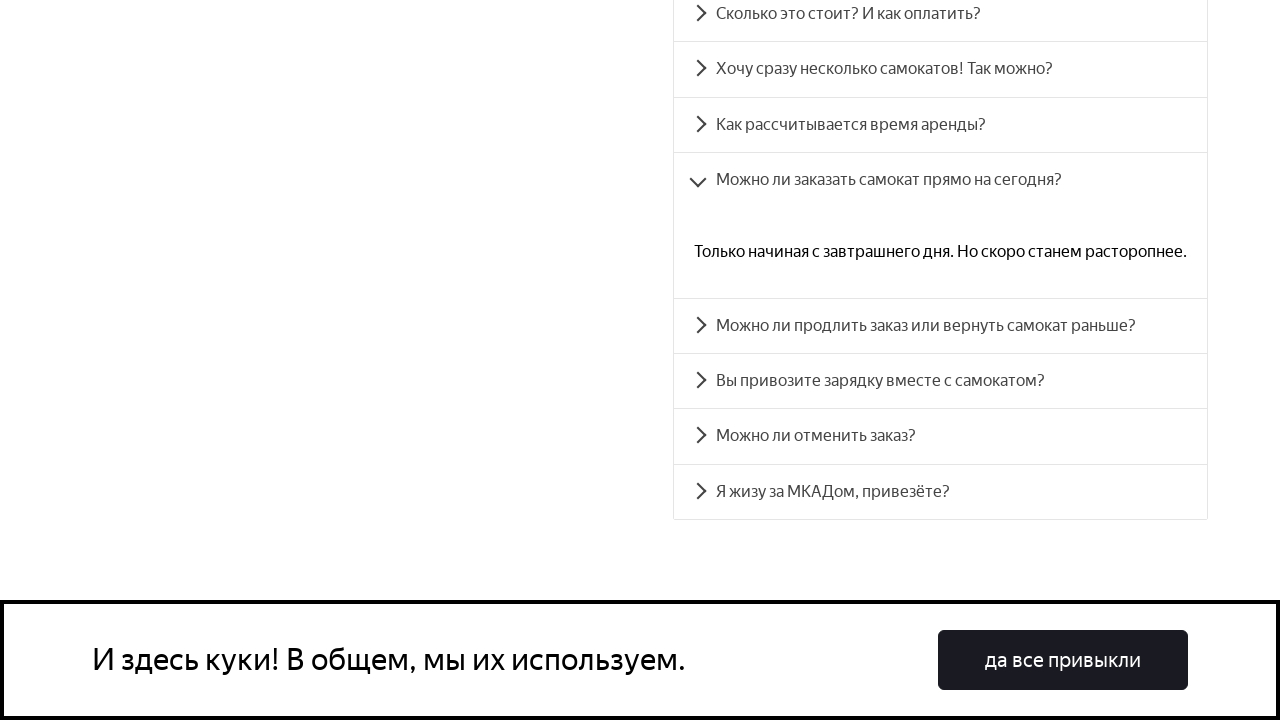

Verified question is expanded (aria-expanded=true): Можно ли заказать самокат прямо на сегодня?
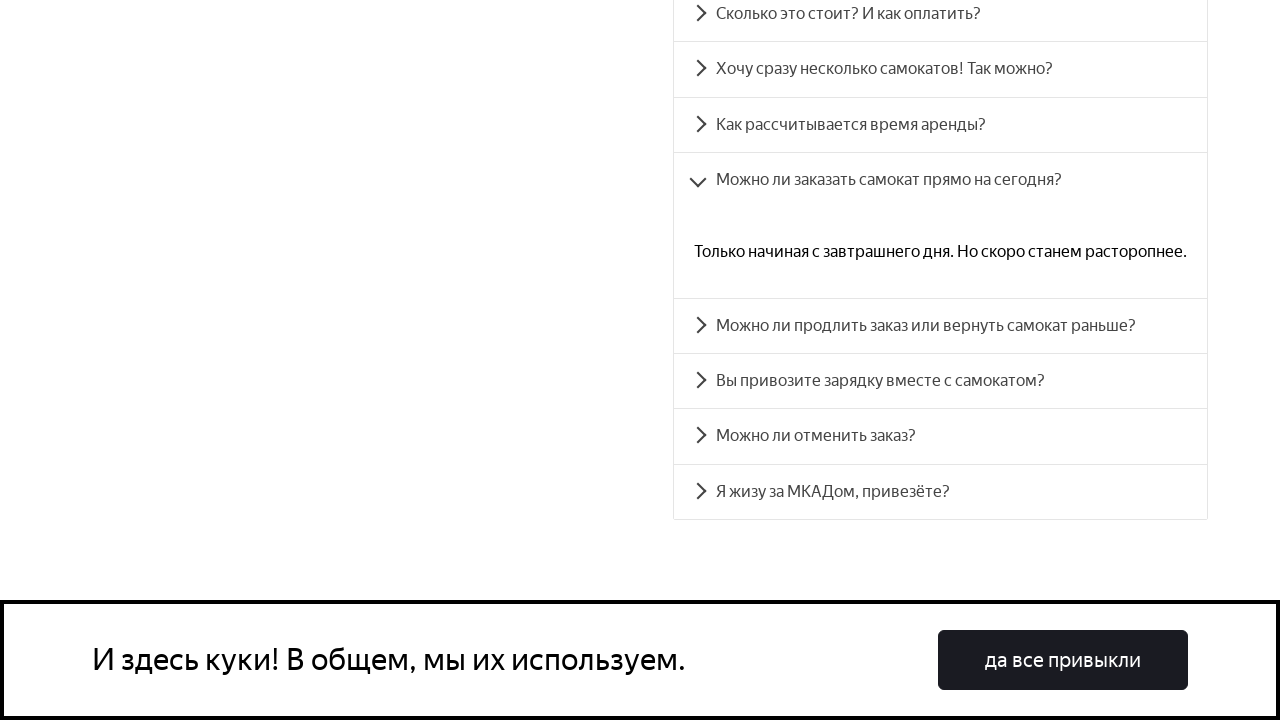

Verified question is disabled (aria-disabled=true): Можно ли заказать самокат прямо на сегодня?
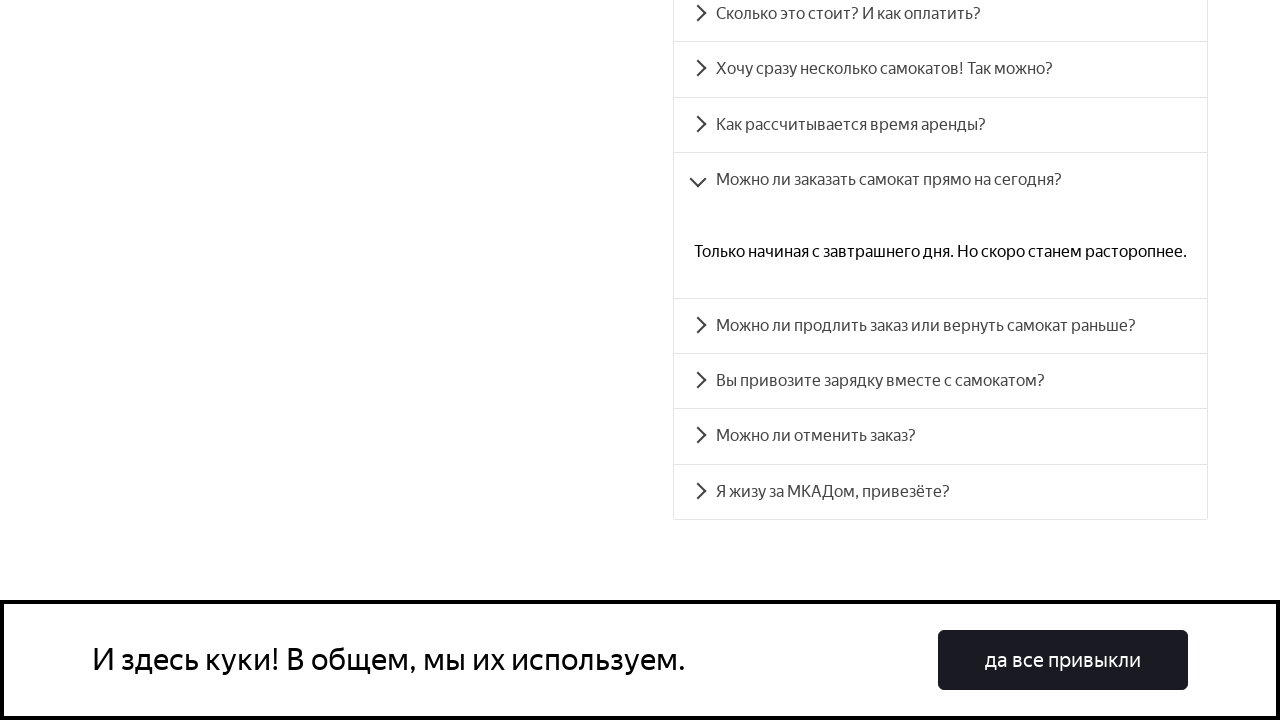

Scrolled to FAQ question element
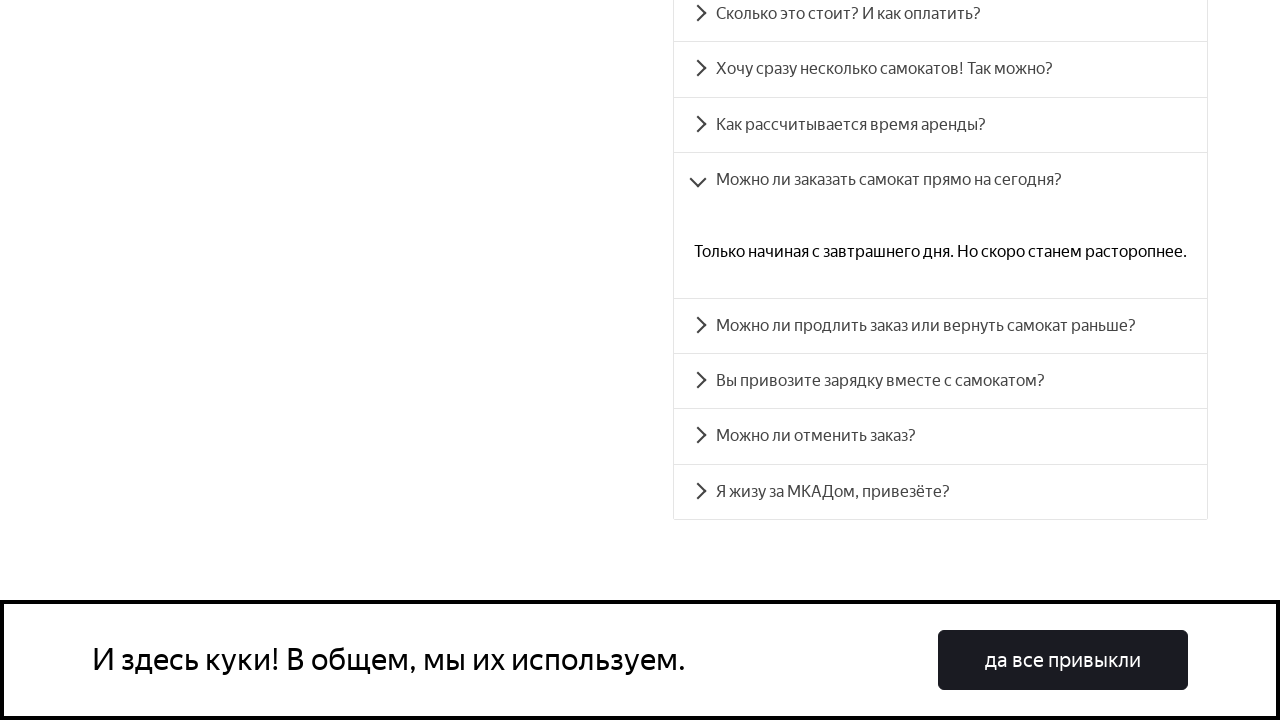

Clicked on FAQ question accordion to expand
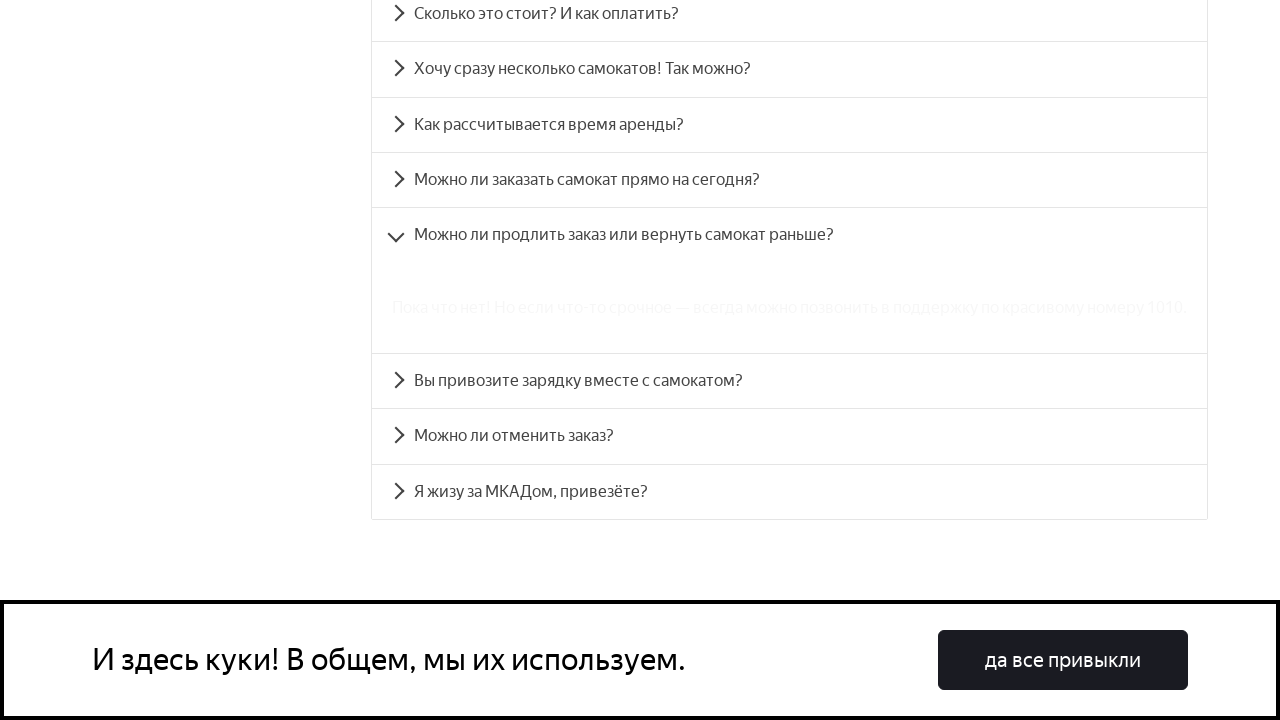

Retrieved aria-controls attribute: accordion__panel-4
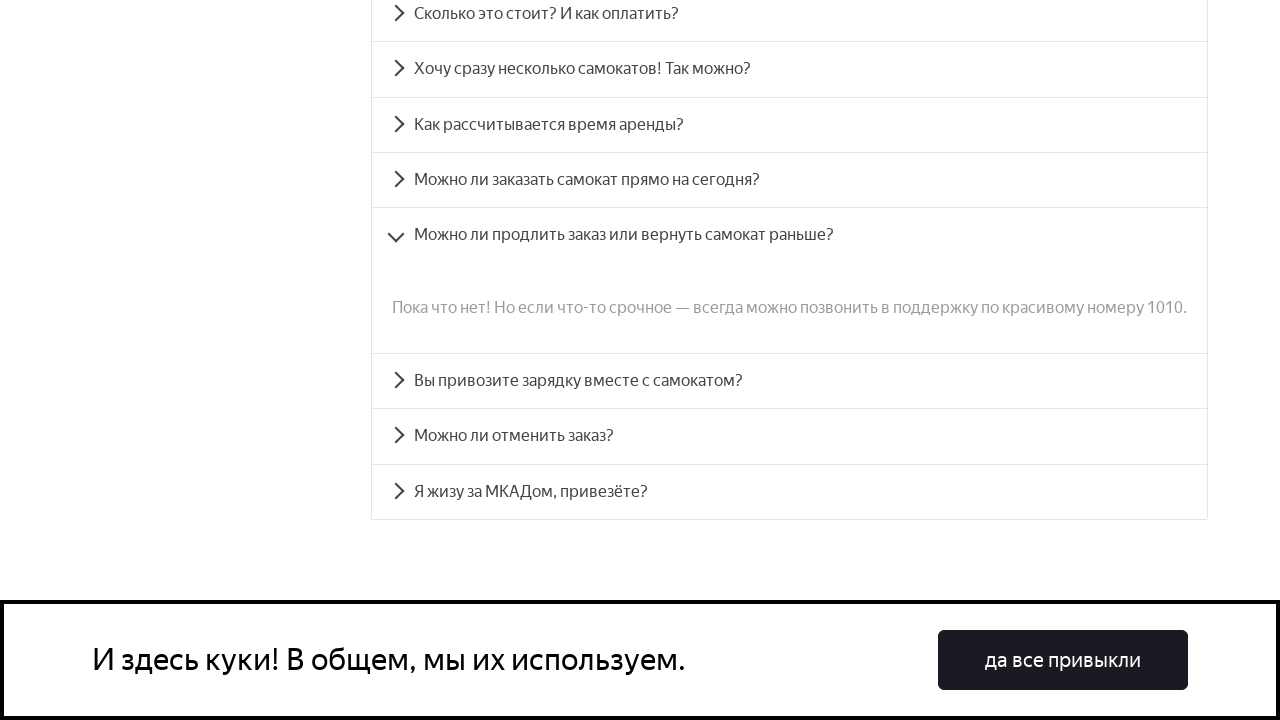

Waited for answer panel to become visible
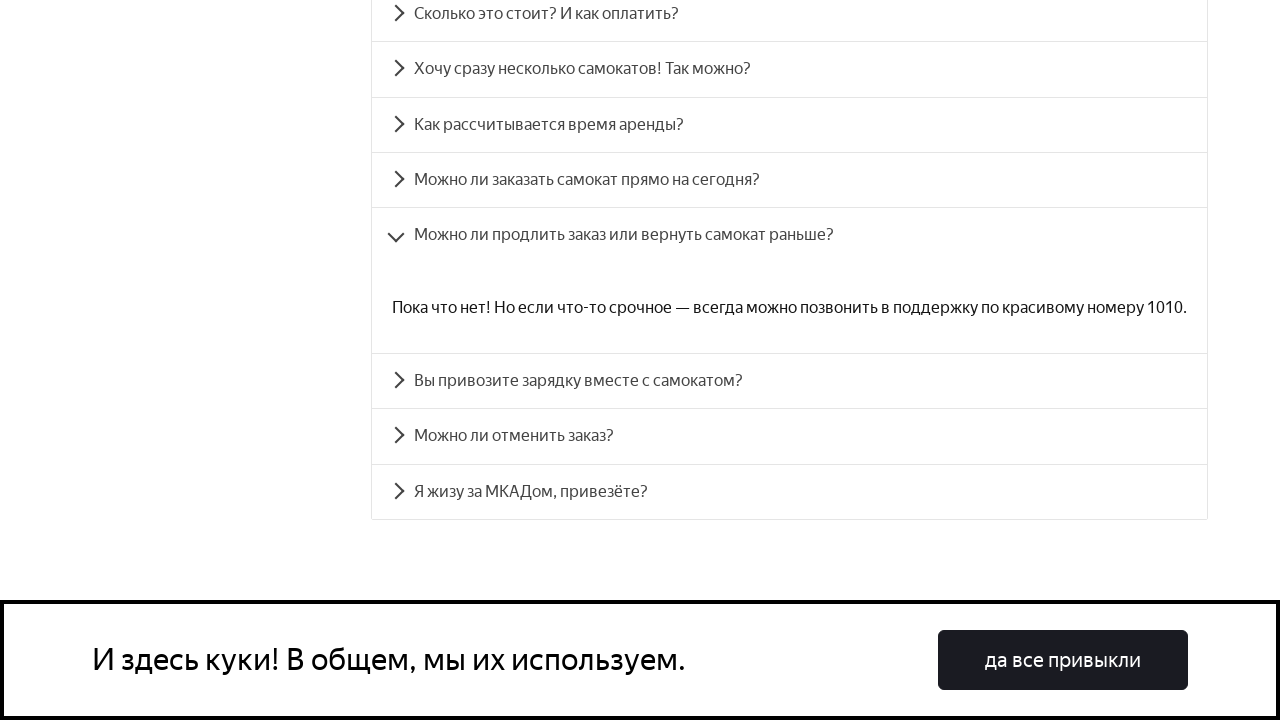

Retrieved question text: Можно ли продлить заказ или вернуть самокат раньше?
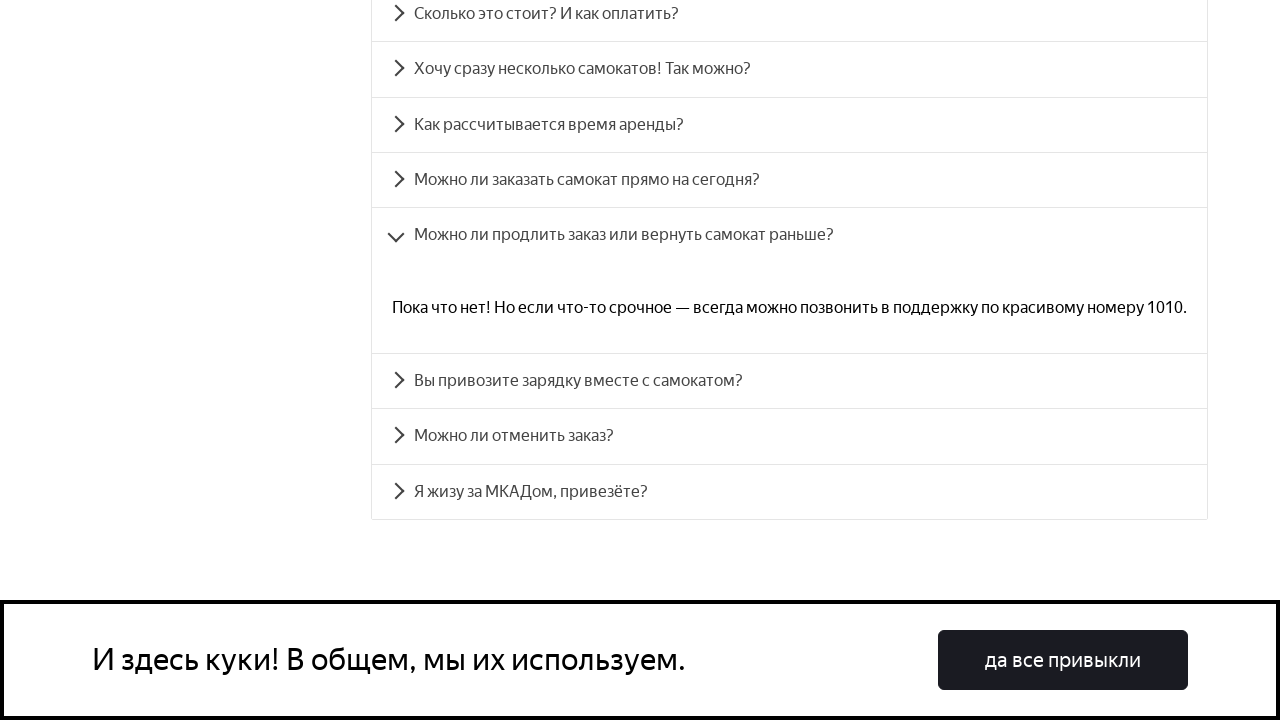

Retrieved answer text for question: Можно ли продлить заказ или вернуть самокат раньше?
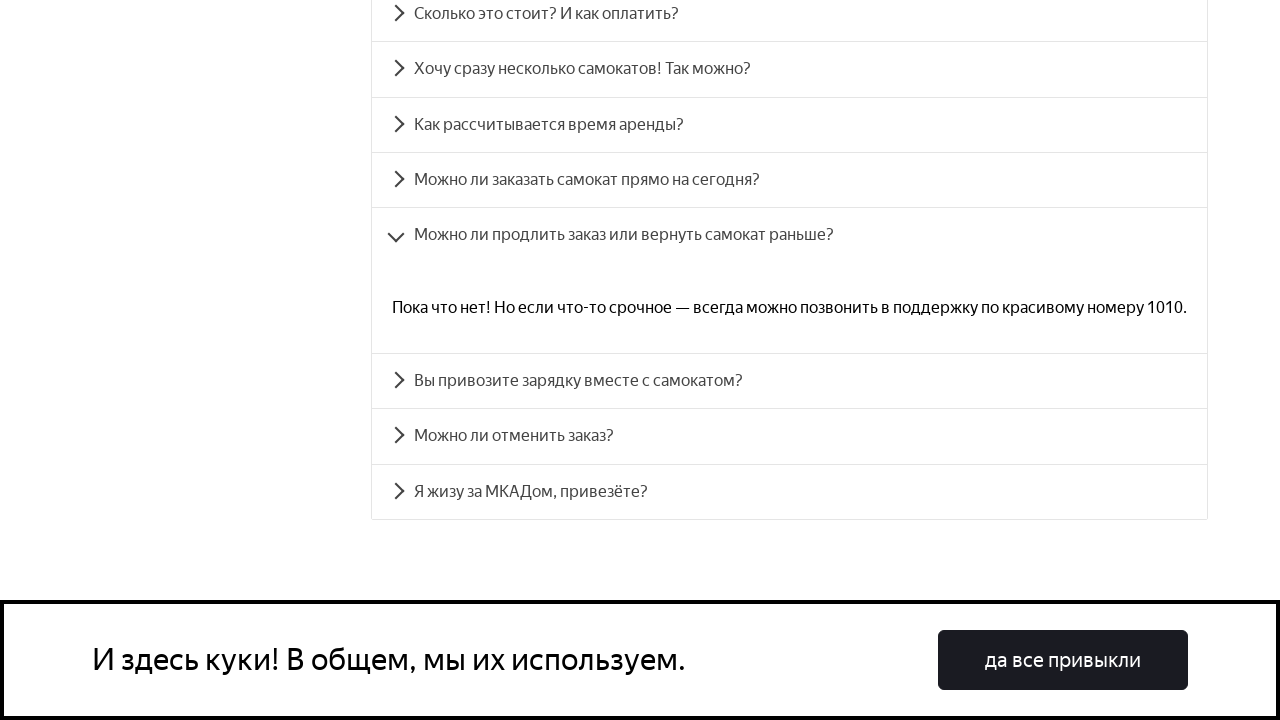

Verified answer text matches expected content for: Можно ли продлить заказ или вернуть самокат раньше?
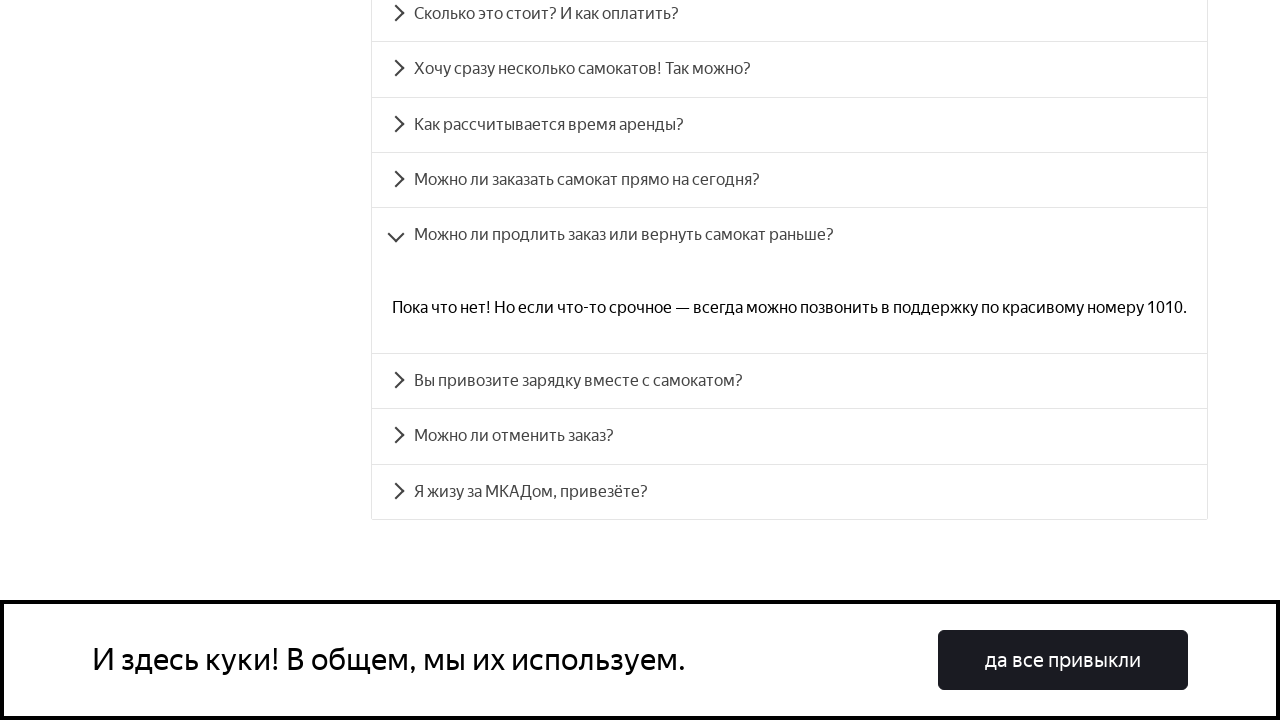

Verified question is expanded (aria-expanded=true): Можно ли продлить заказ или вернуть самокат раньше?
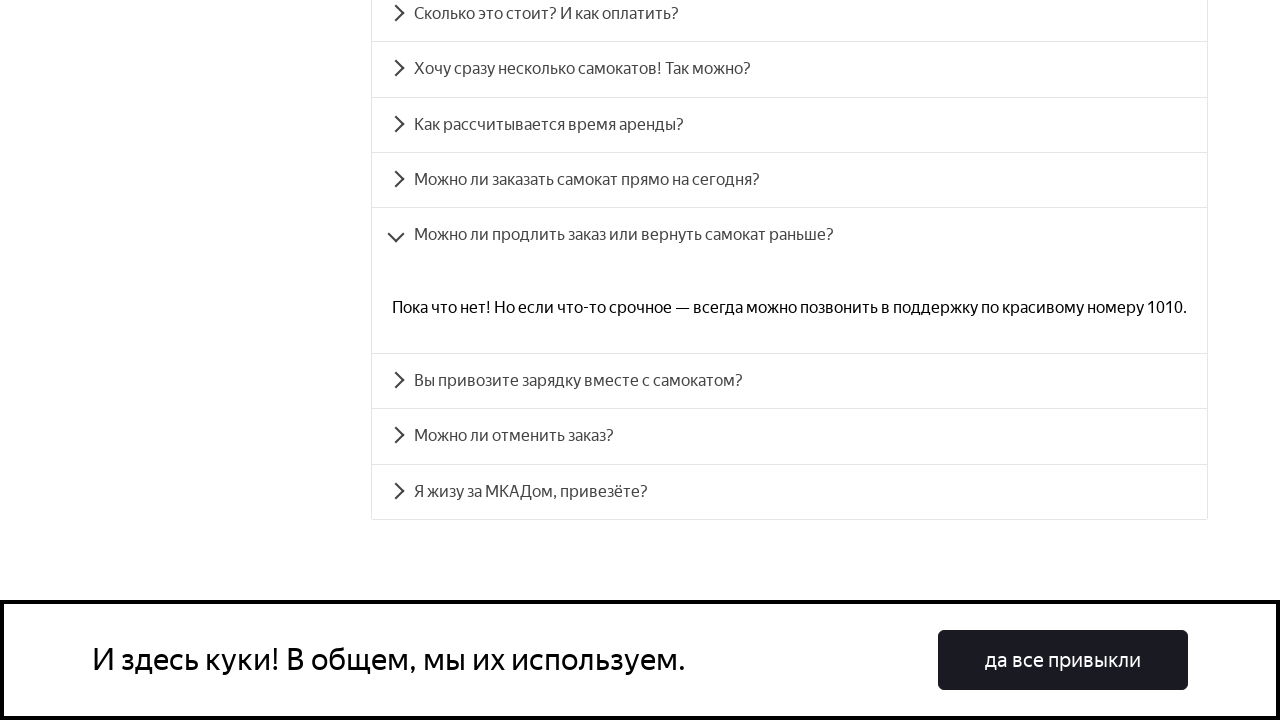

Verified question is disabled (aria-disabled=true): Можно ли продлить заказ или вернуть самокат раньше?
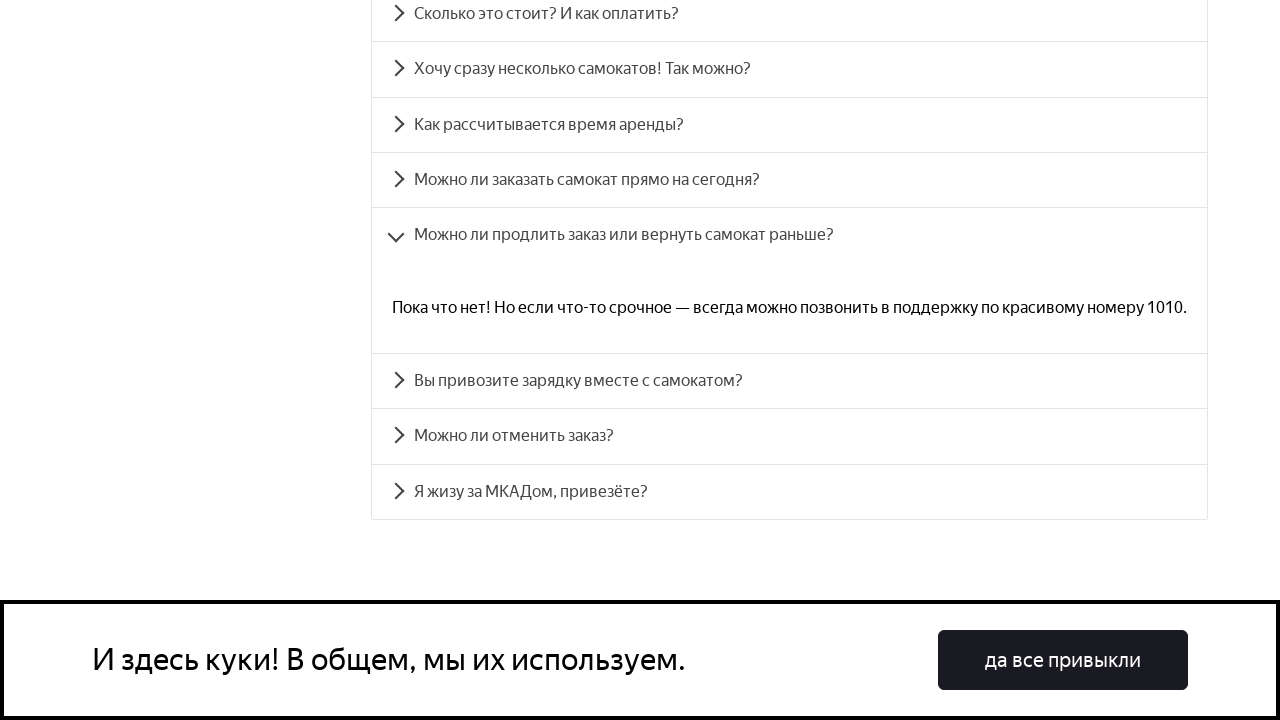

Scrolled to FAQ question element
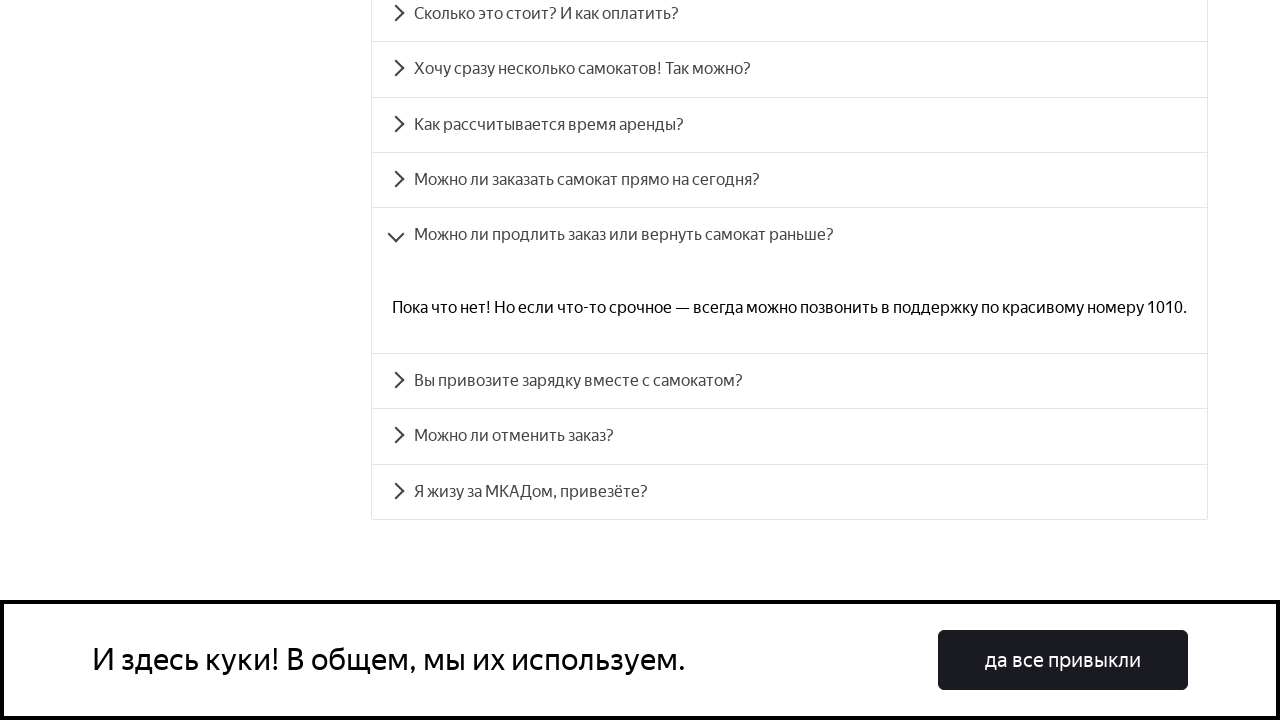

Clicked on FAQ question accordion to expand
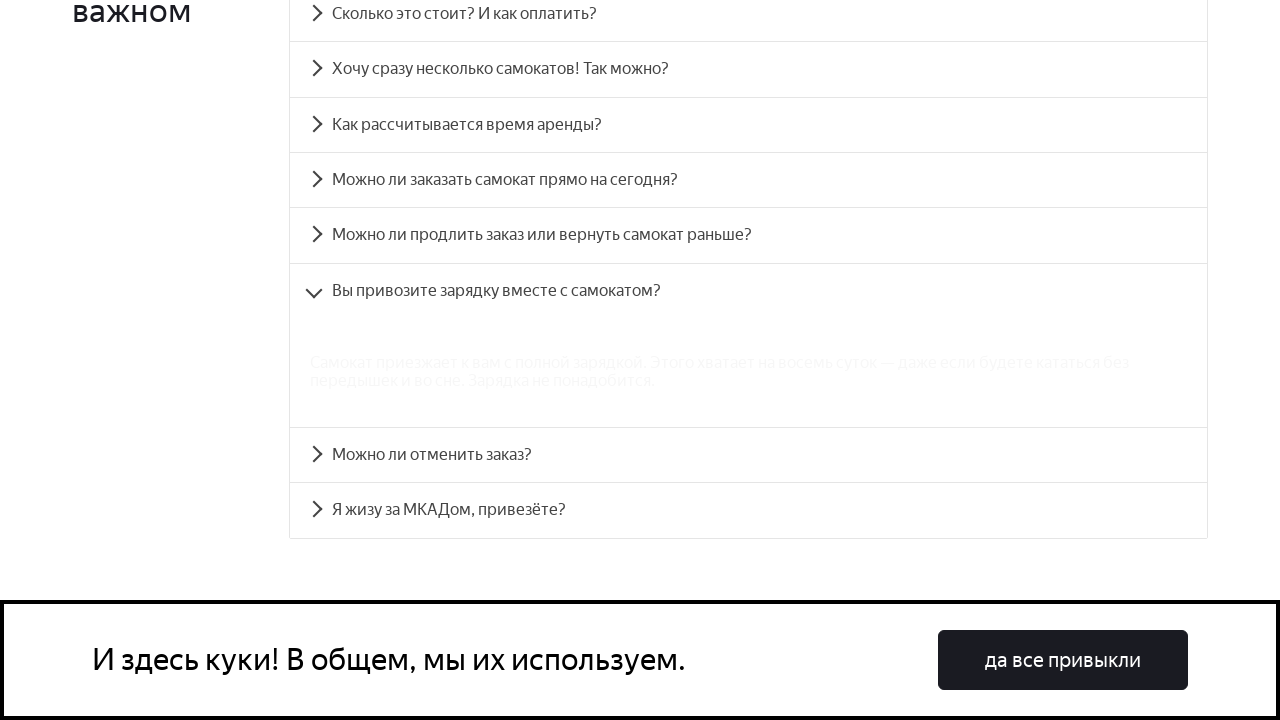

Retrieved aria-controls attribute: accordion__panel-5
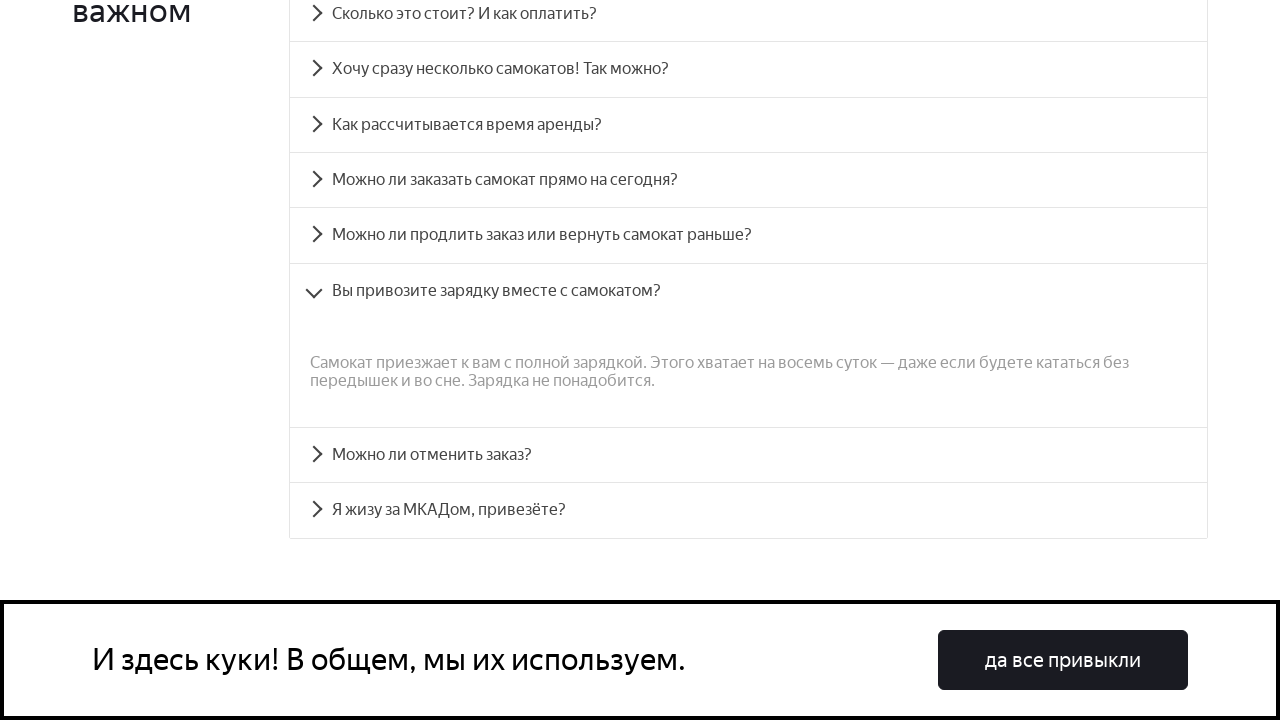

Waited for answer panel to become visible
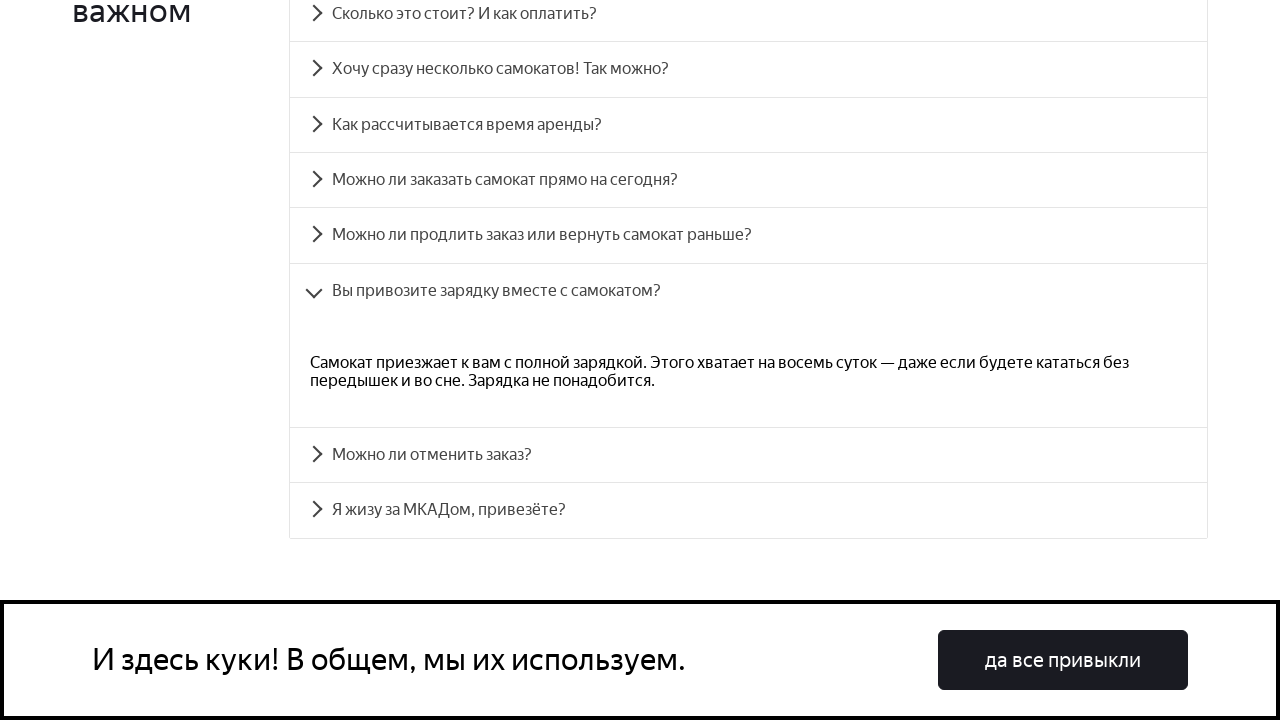

Retrieved question text: Вы привозите зарядку вместе с самокатом?
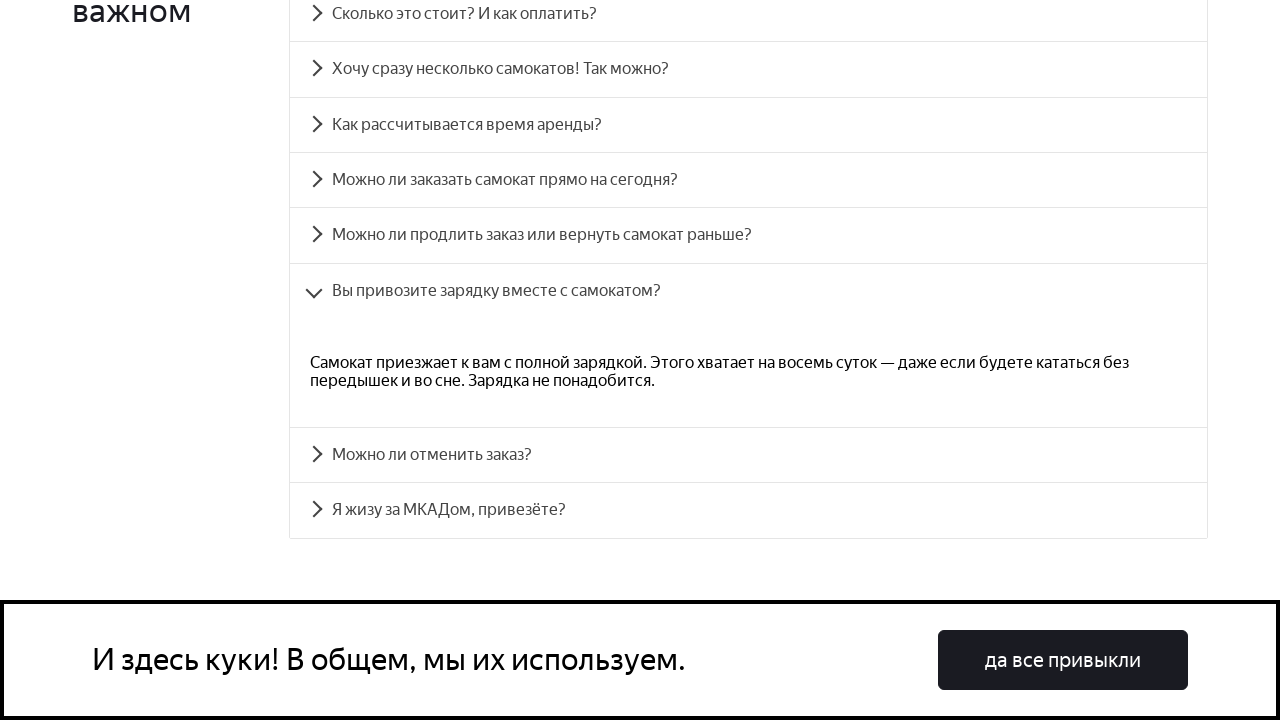

Retrieved answer text for question: Вы привозите зарядку вместе с самокатом?
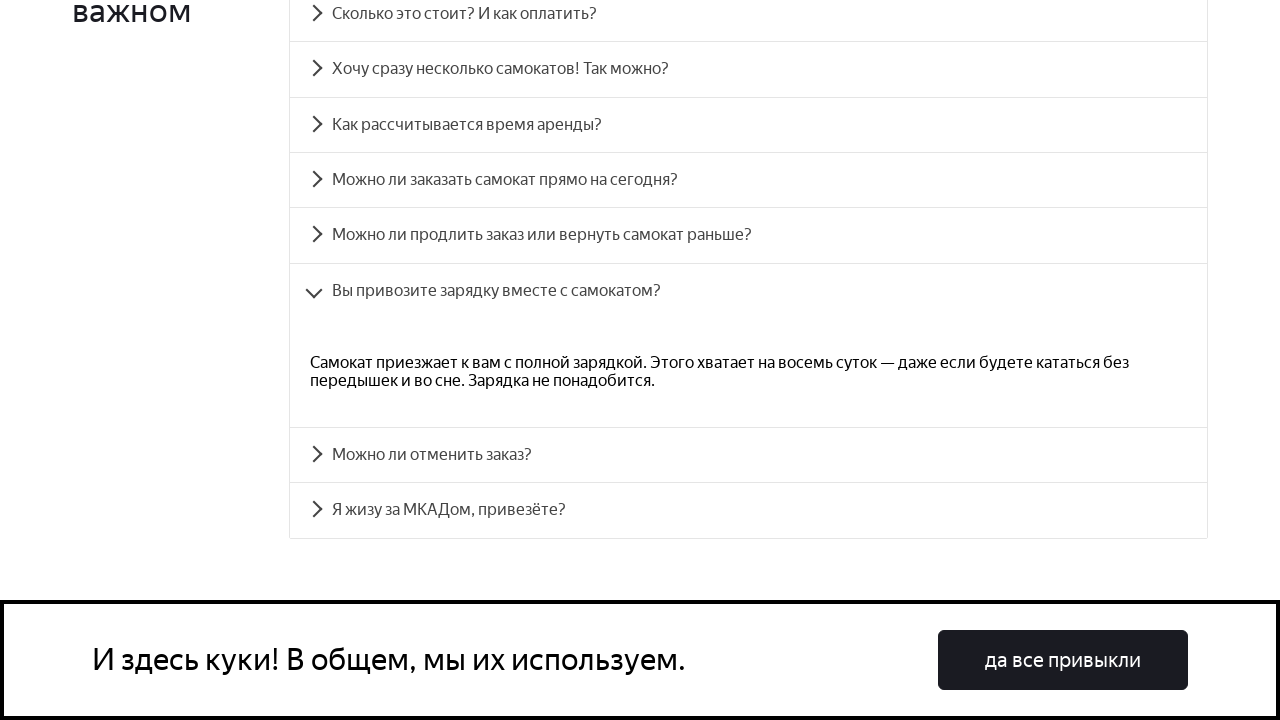

Verified answer text matches expected content for: Вы привозите зарядку вместе с самокатом?
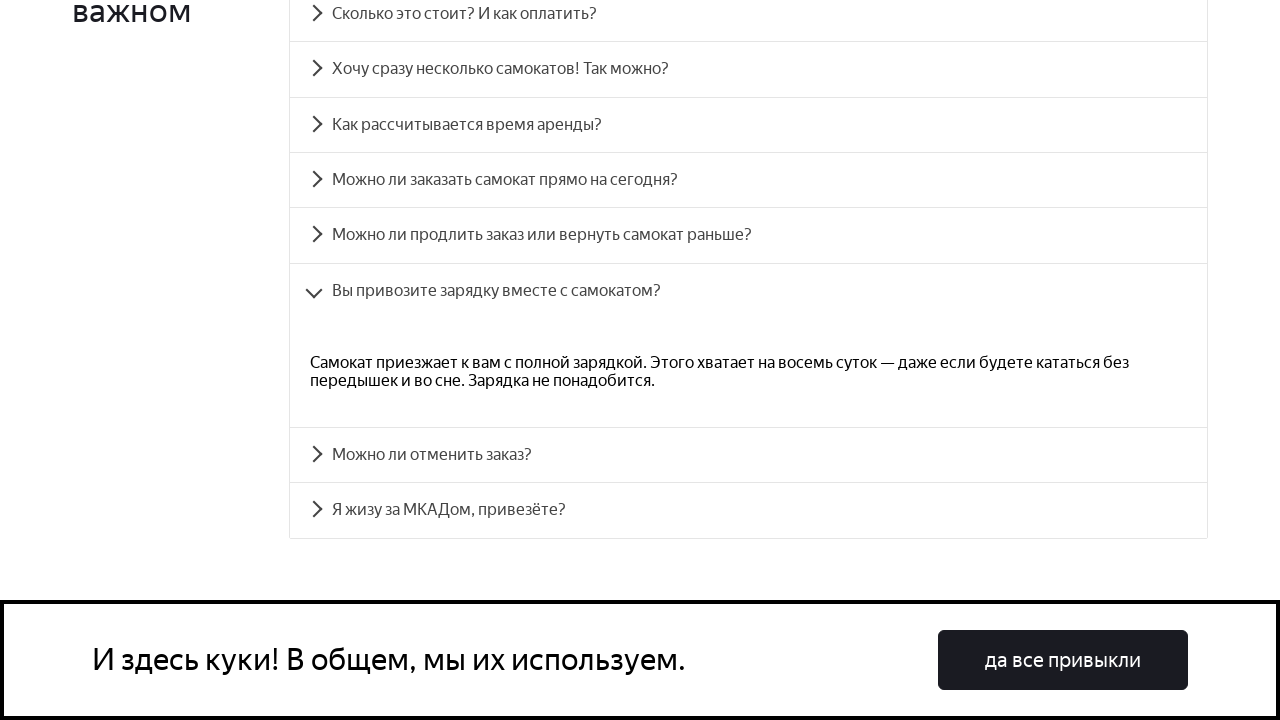

Verified question is expanded (aria-expanded=true): Вы привозите зарядку вместе с самокатом?
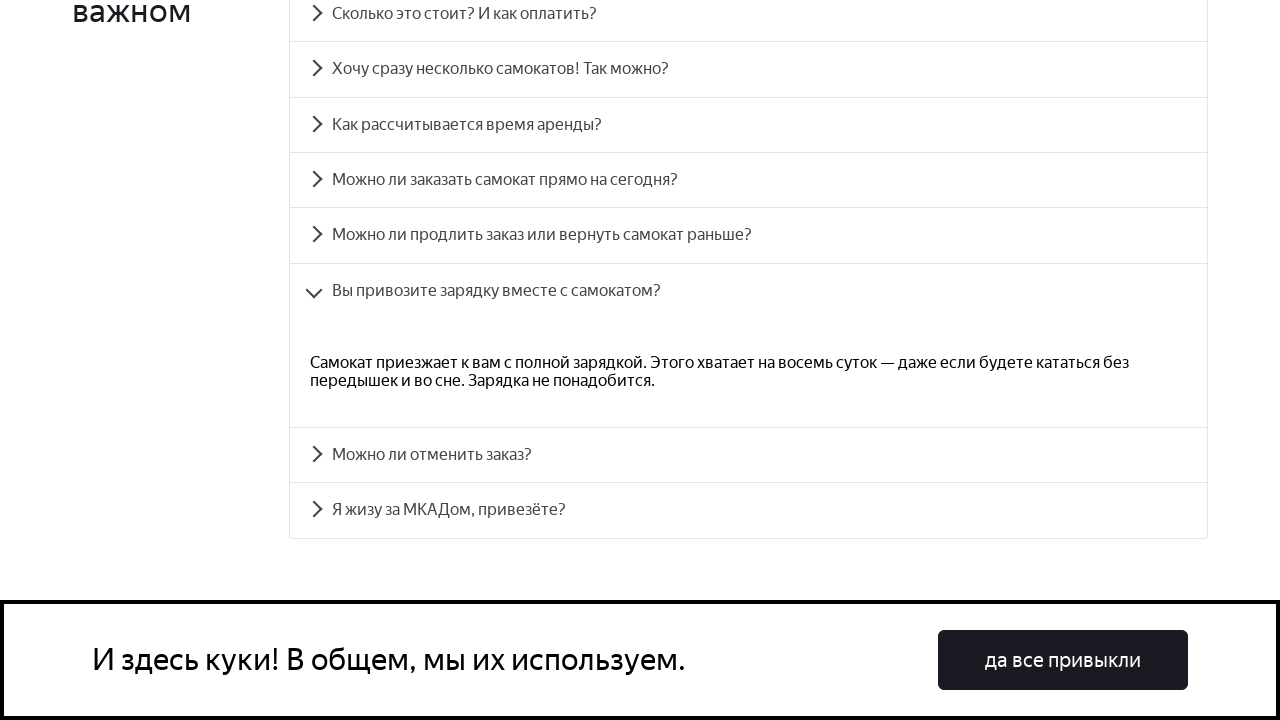

Verified question is disabled (aria-disabled=true): Вы привозите зарядку вместе с самокатом?
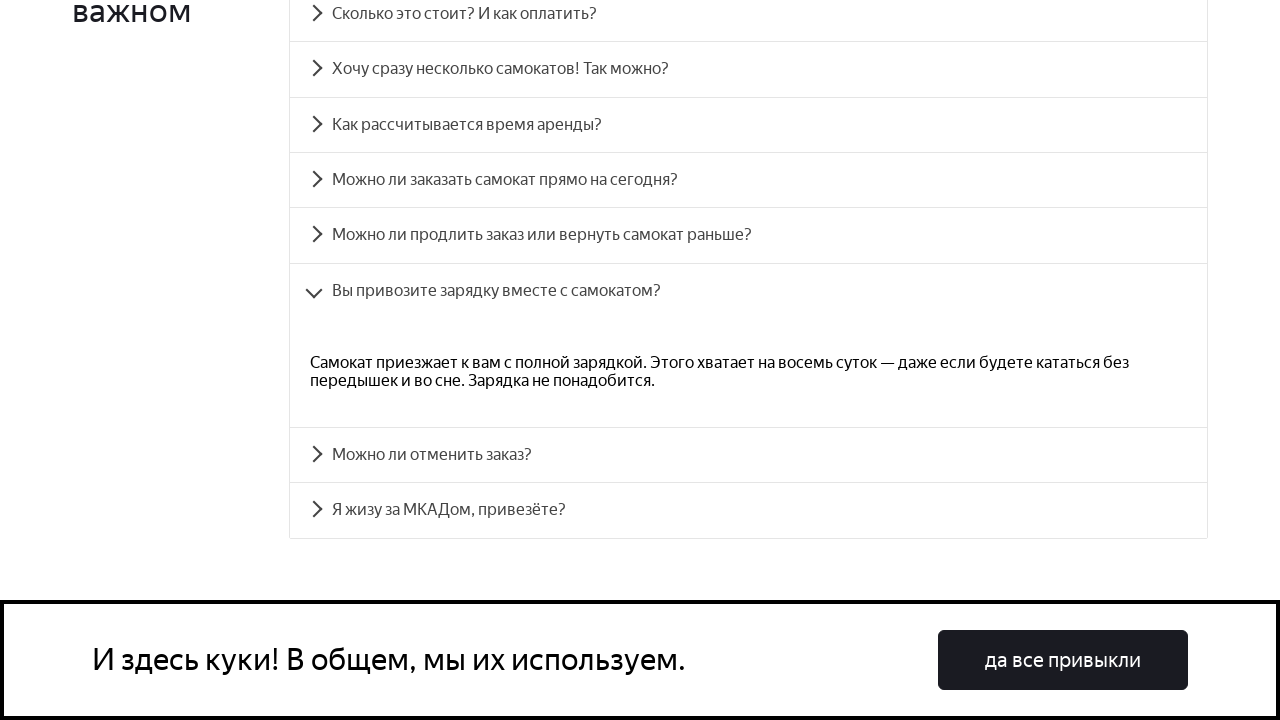

Scrolled to FAQ question element
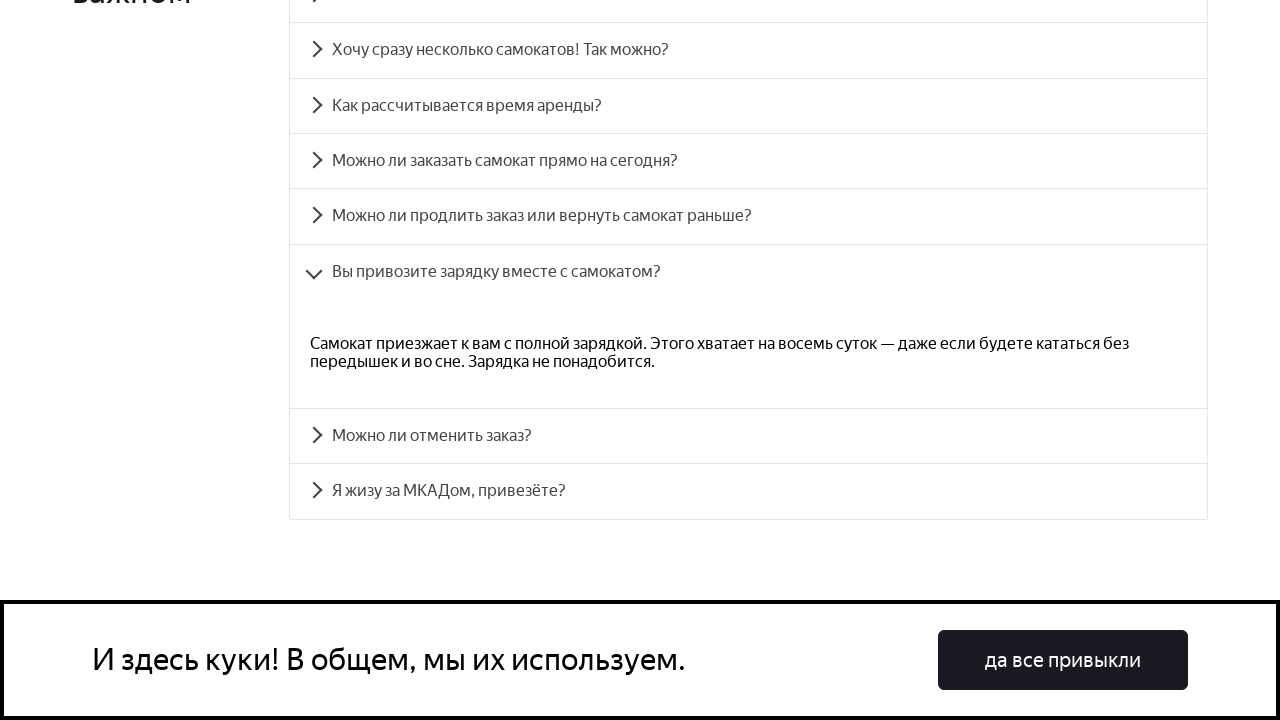

Clicked on FAQ question accordion to expand
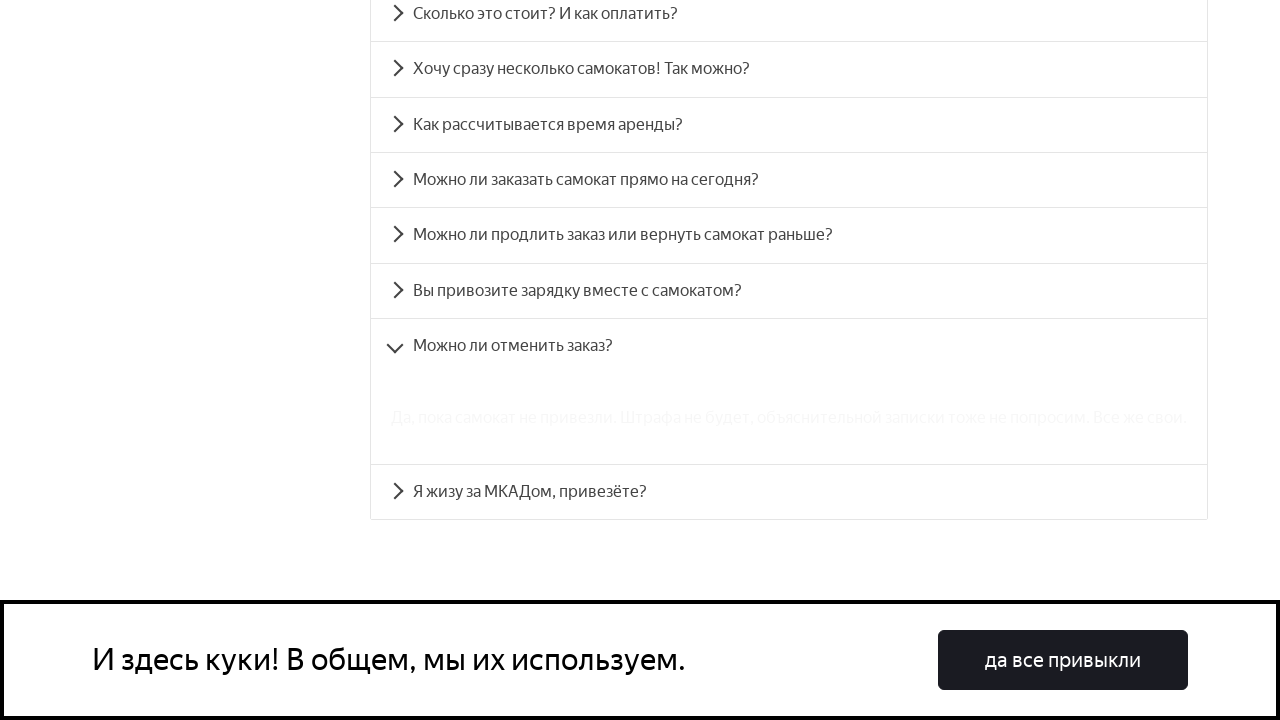

Retrieved aria-controls attribute: accordion__panel-6
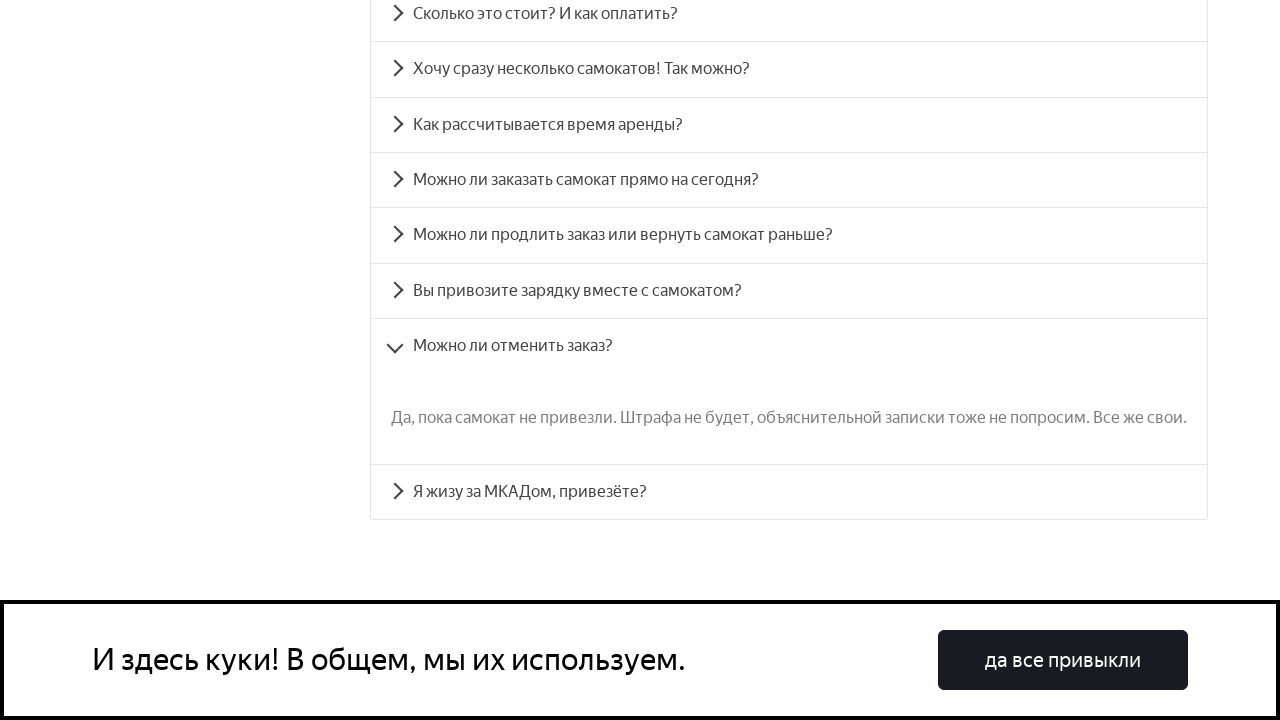

Waited for answer panel to become visible
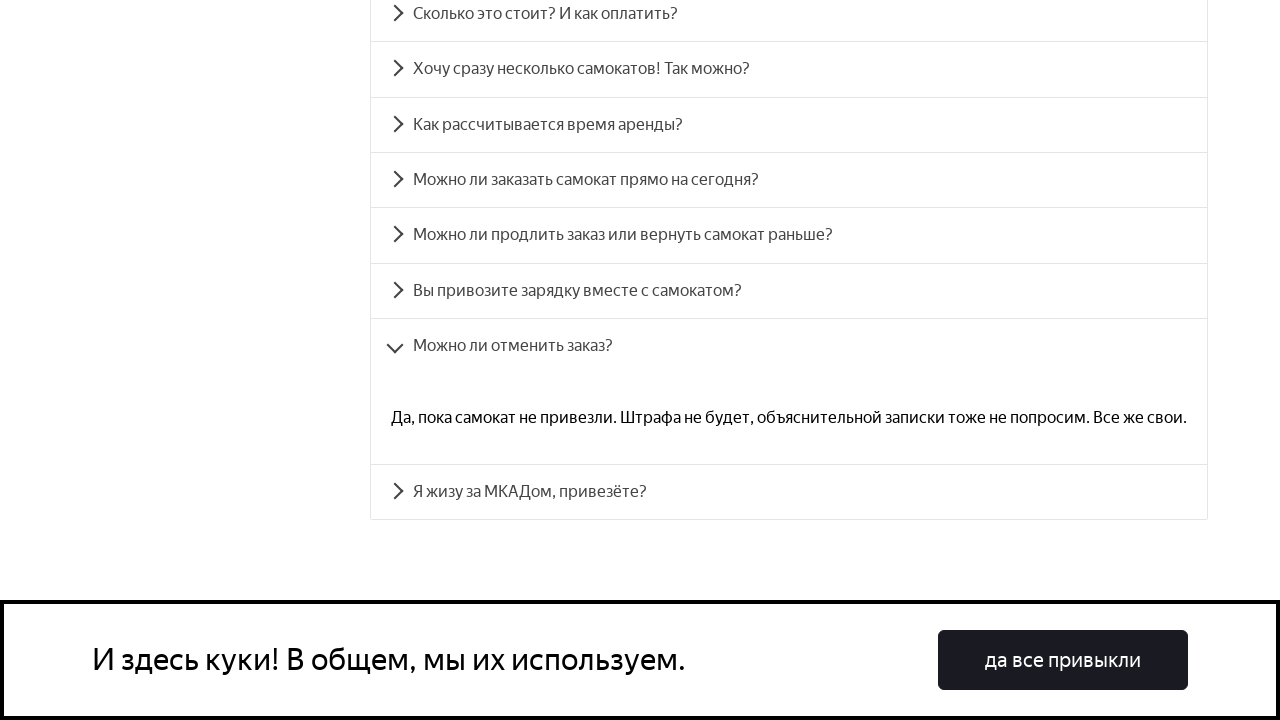

Retrieved question text: Можно ли отменить заказ?
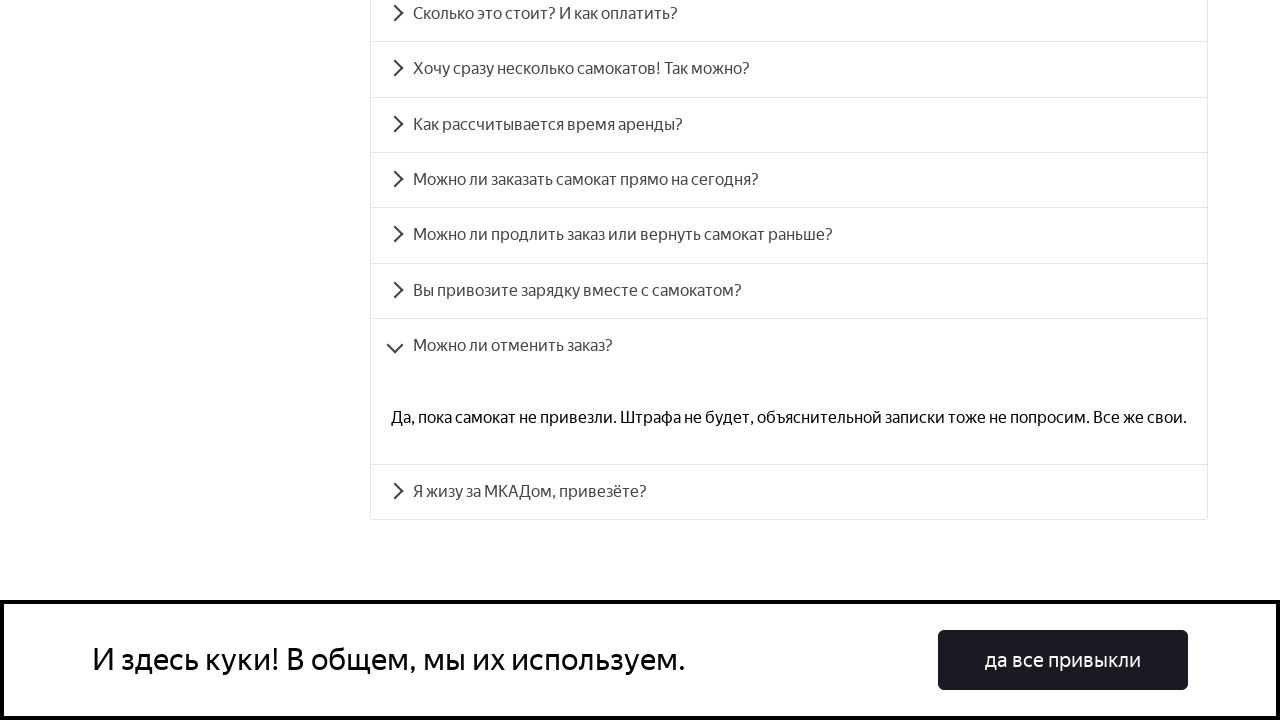

Retrieved answer text for question: Можно ли отменить заказ?
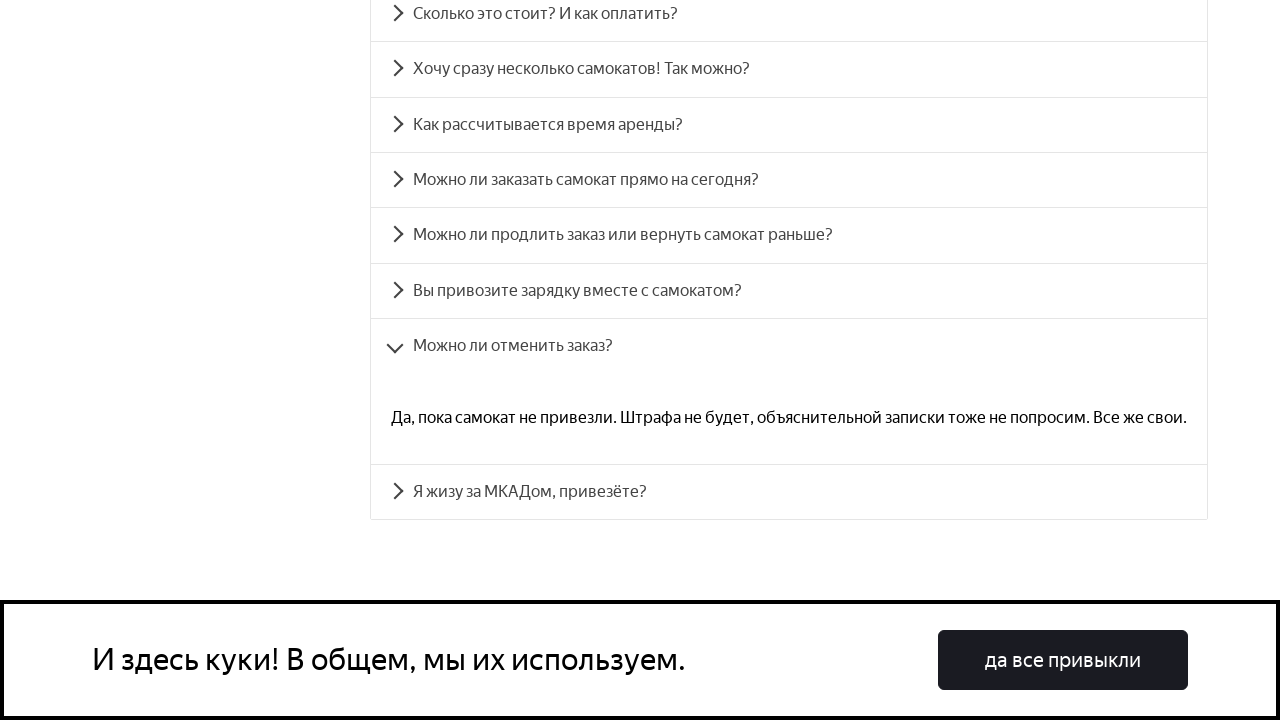

Verified answer text matches expected content for: Можно ли отменить заказ?
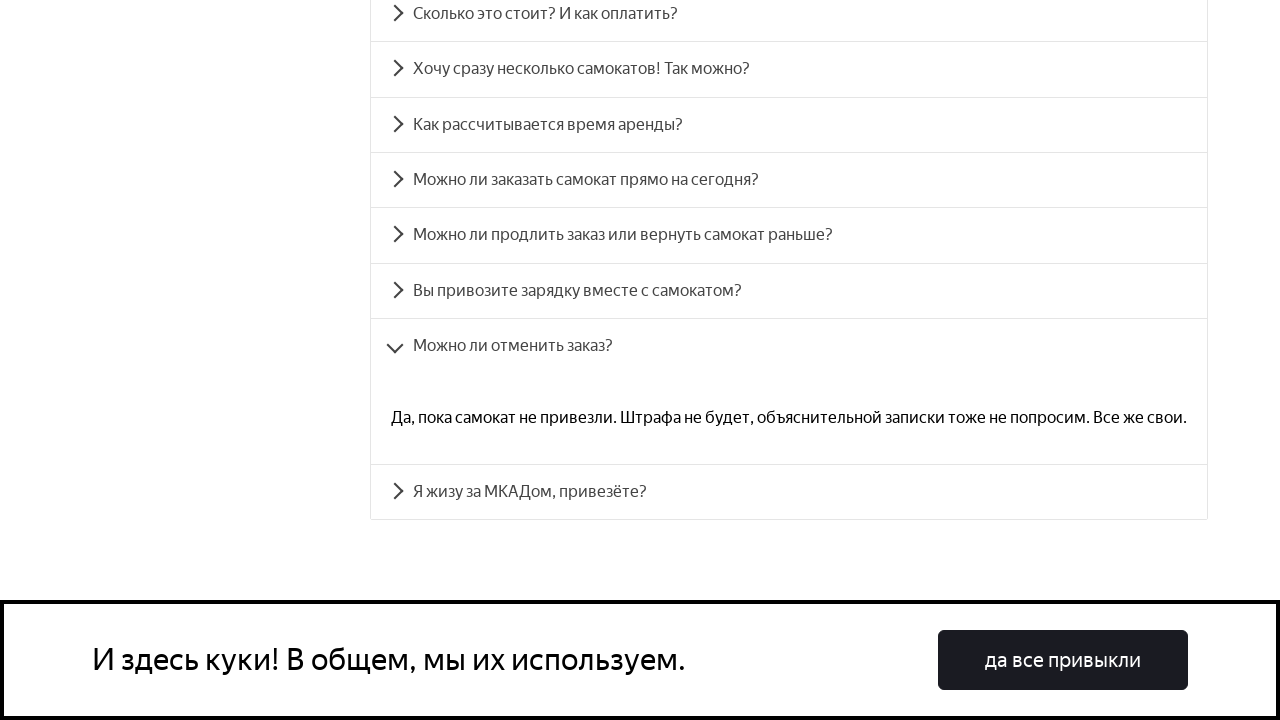

Verified question is expanded (aria-expanded=true): Можно ли отменить заказ?
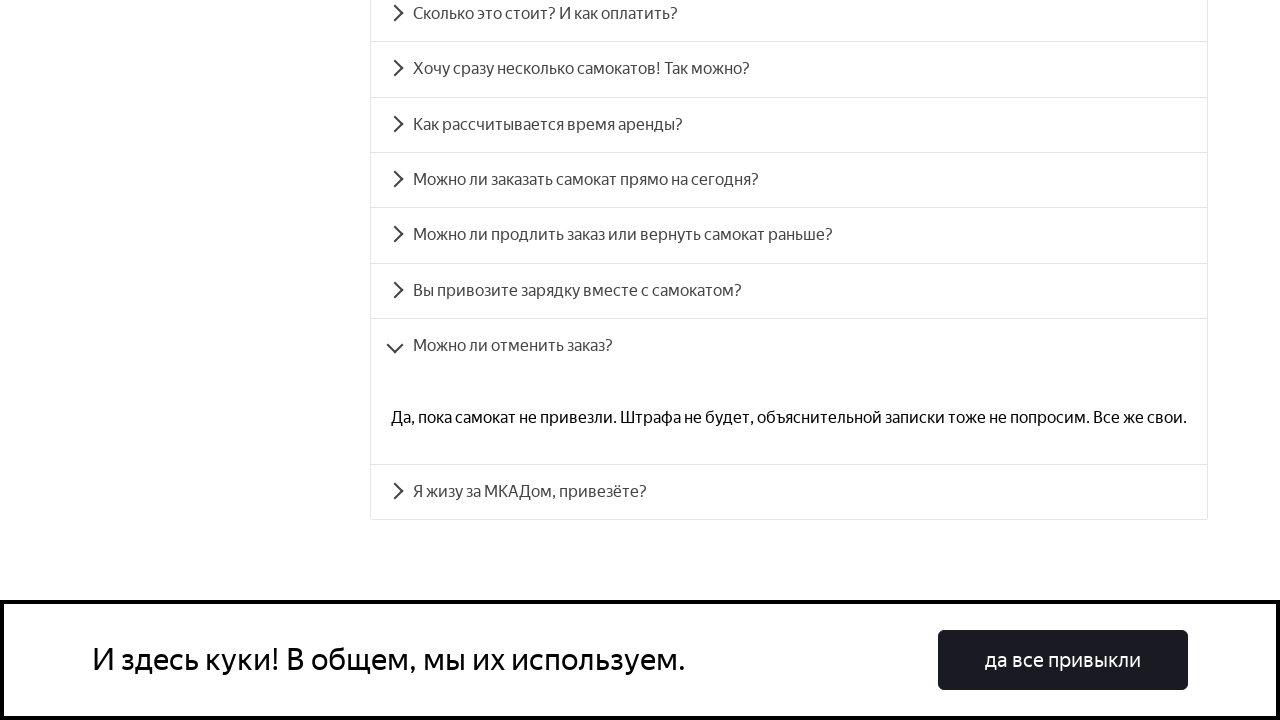

Verified question is disabled (aria-disabled=true): Можно ли отменить заказ?
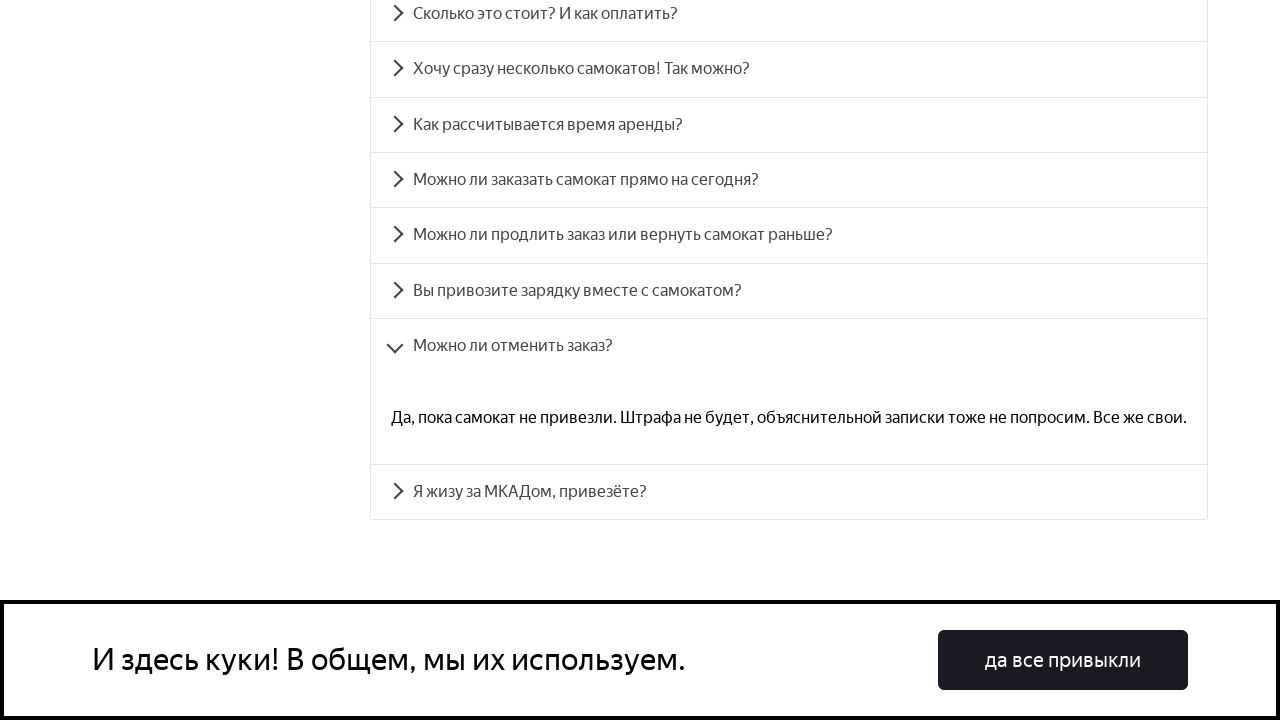

Scrolled to FAQ question element
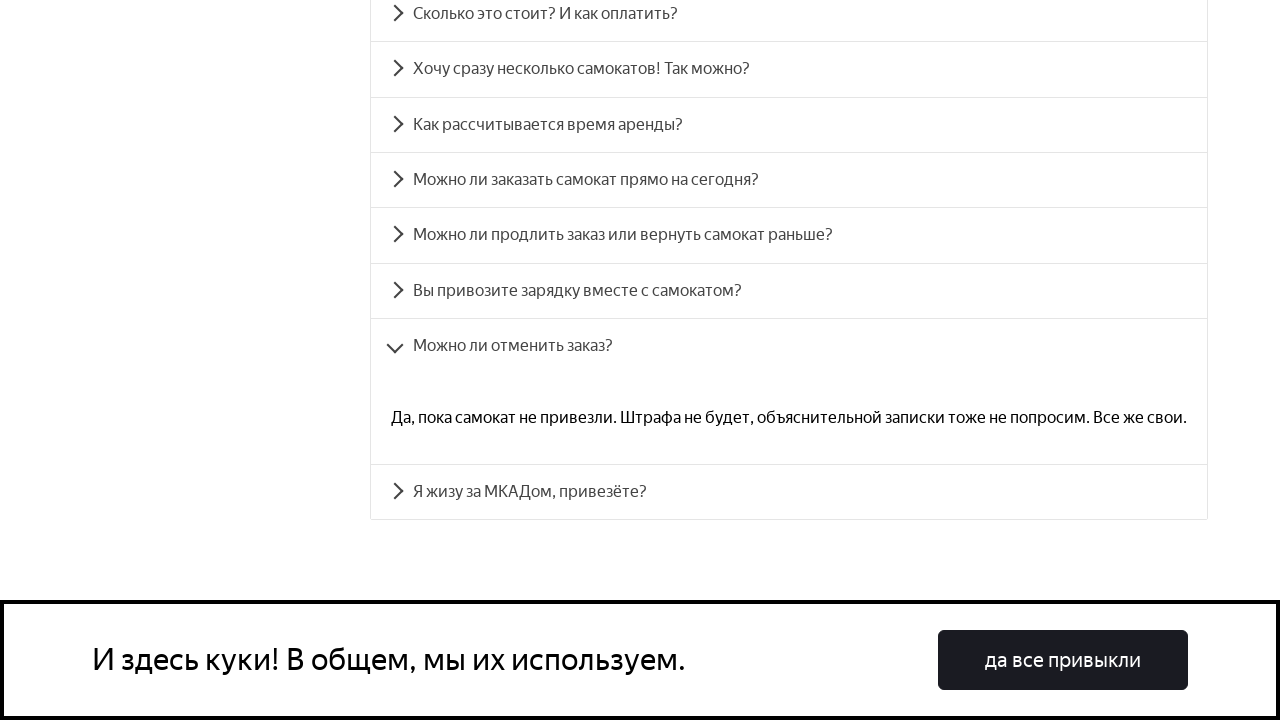

Clicked on FAQ question accordion to expand
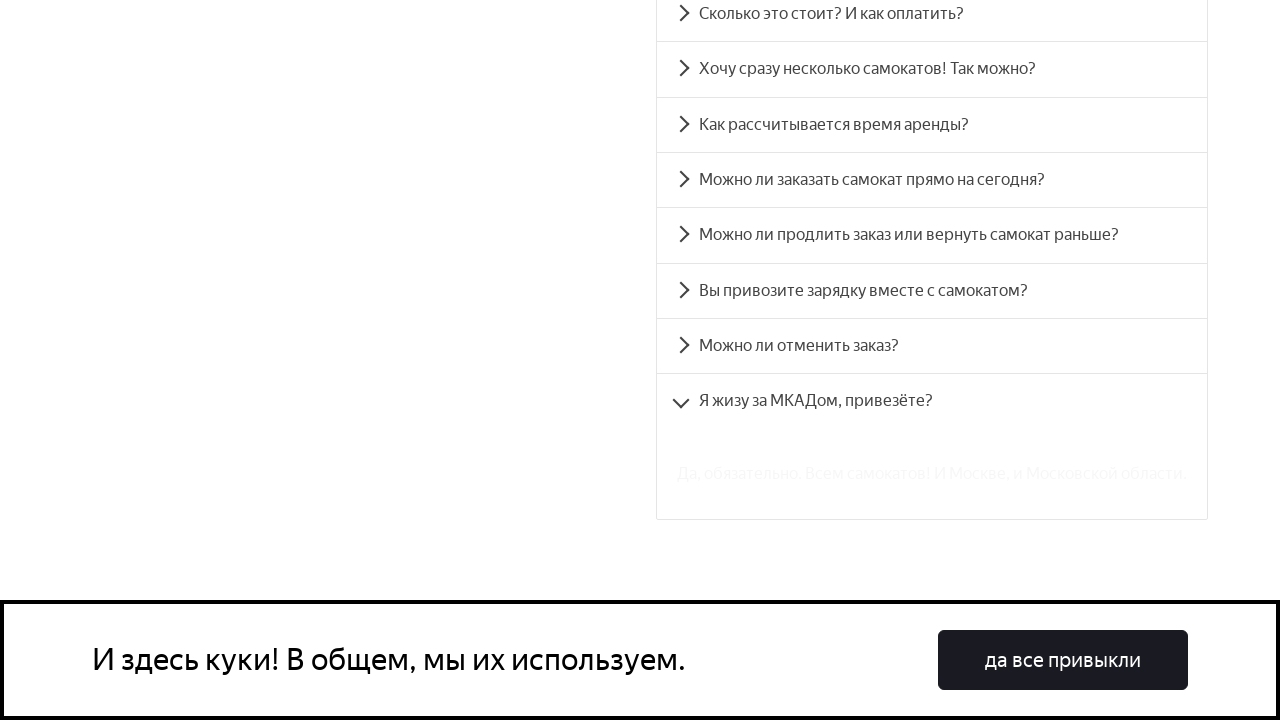

Retrieved aria-controls attribute: accordion__panel-7
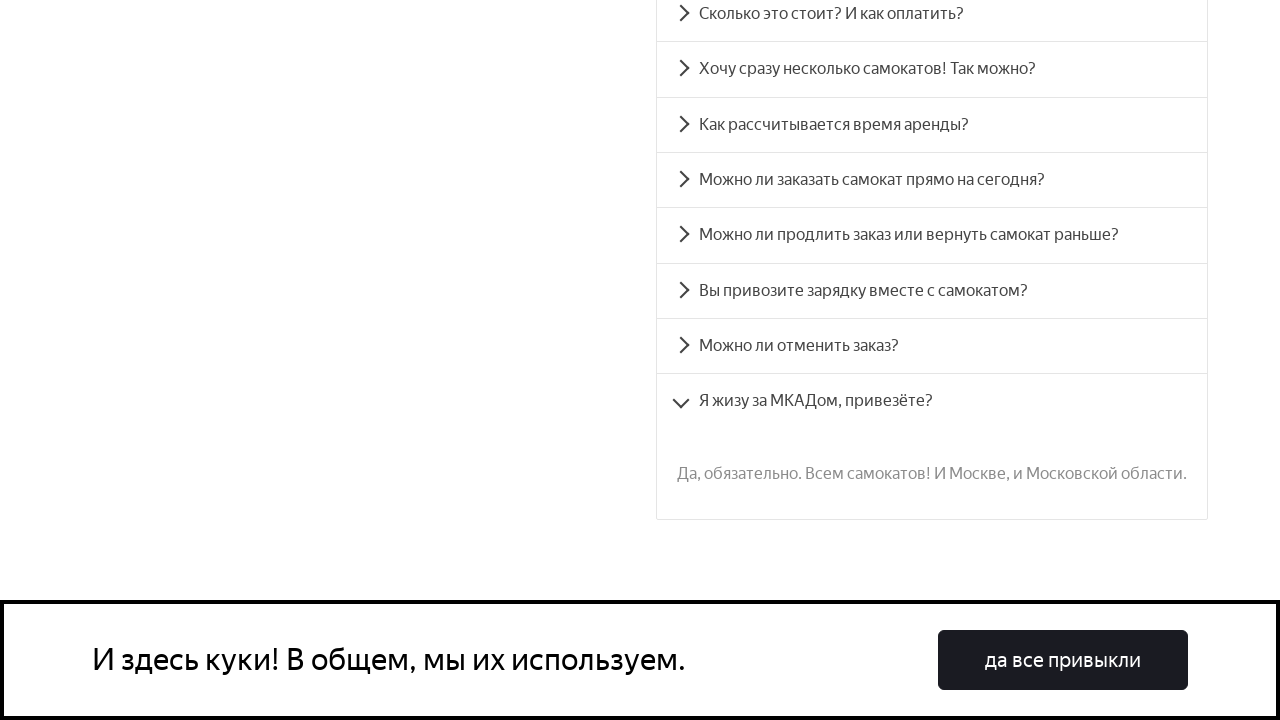

Waited for answer panel to become visible
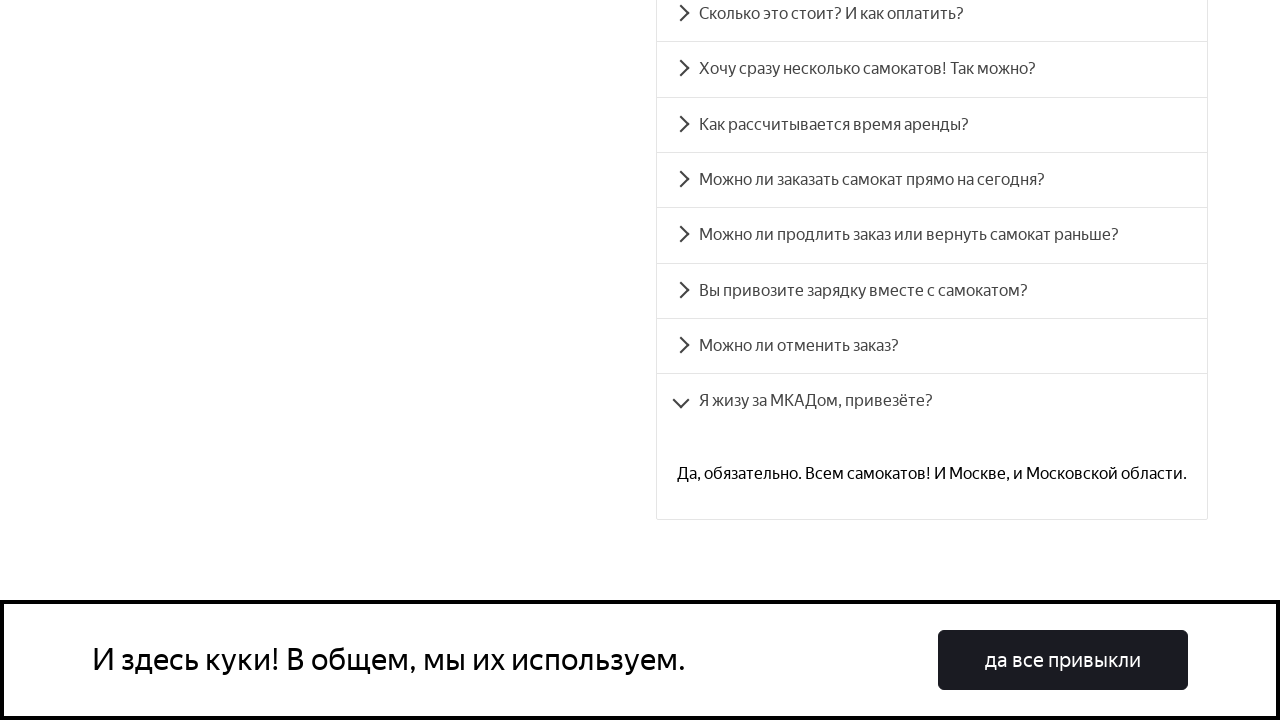

Retrieved question text: Я жизу за МКАДом, привезёте?
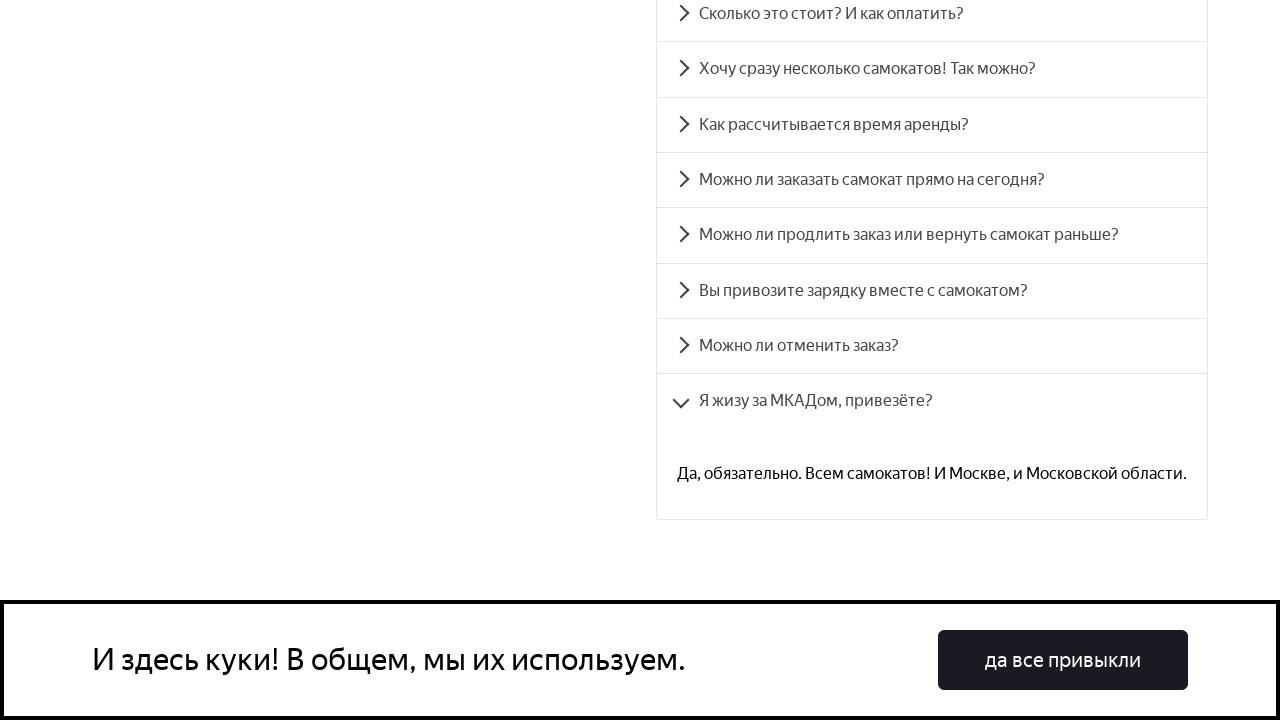

Verified question is expanded (aria-expanded=true): Я жизу за МКАДом, привезёте?
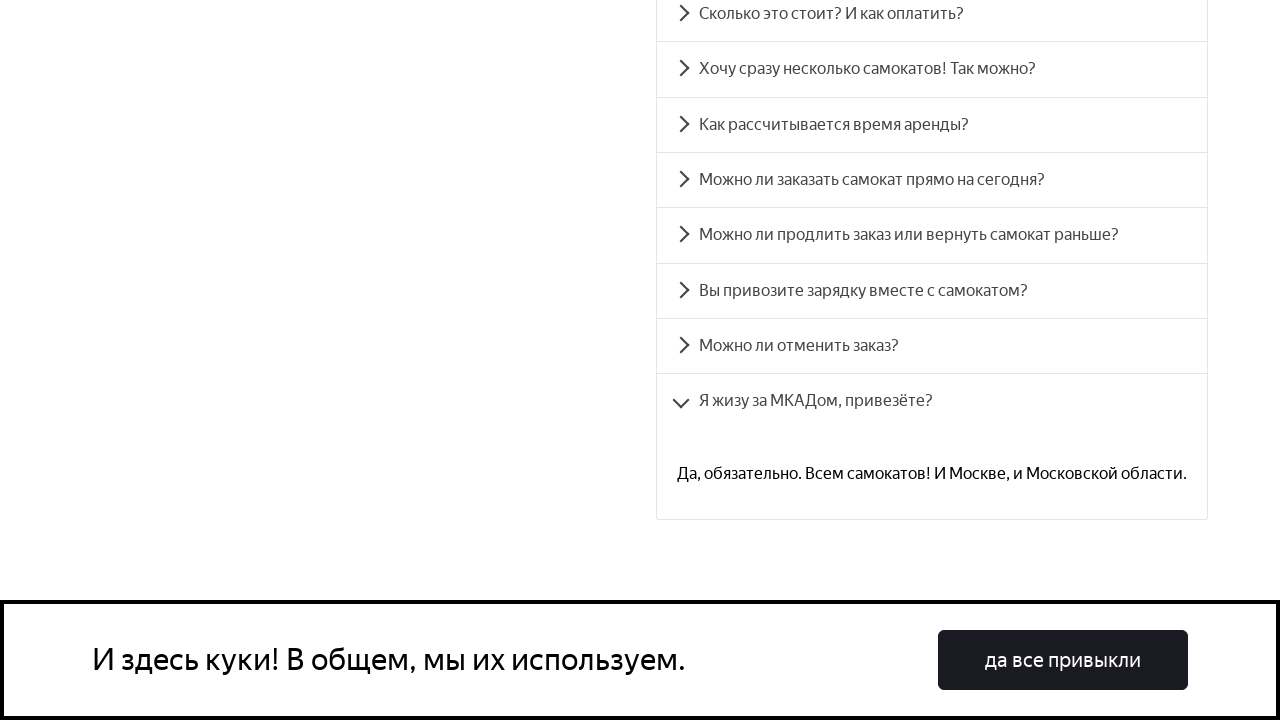

Verified question is disabled (aria-disabled=true): Я жизу за МКАДом, привезёте?
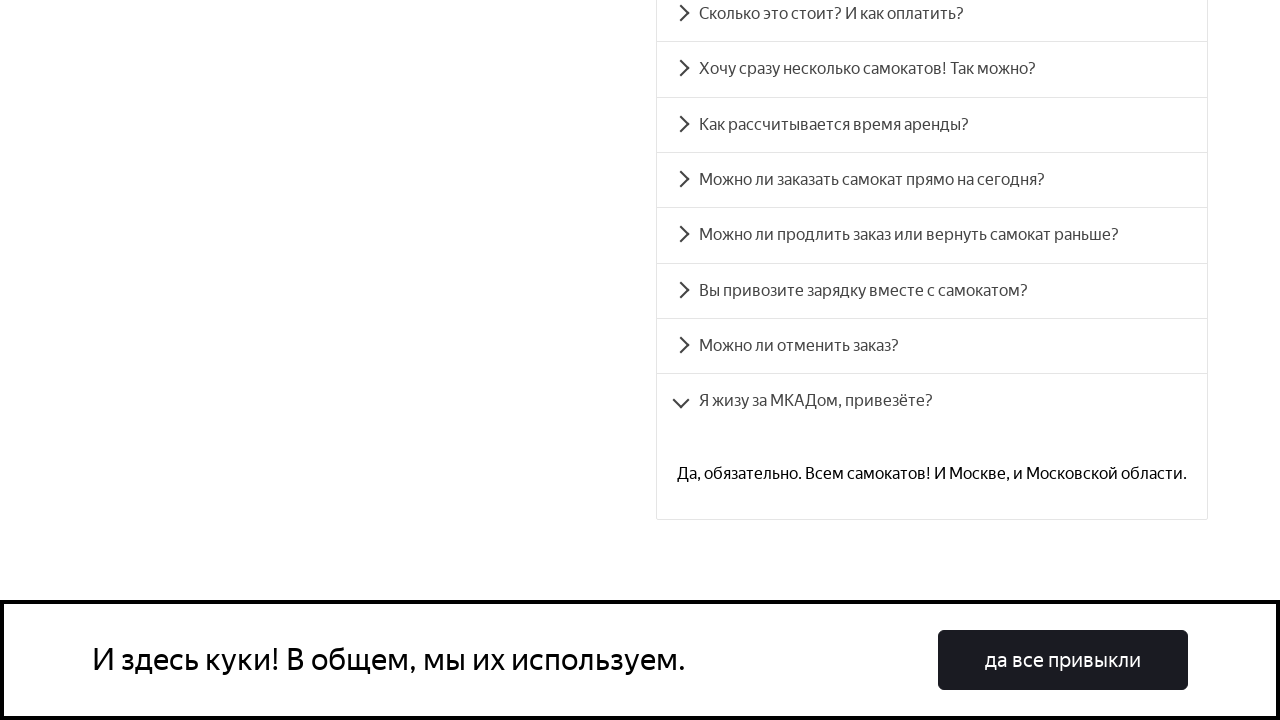

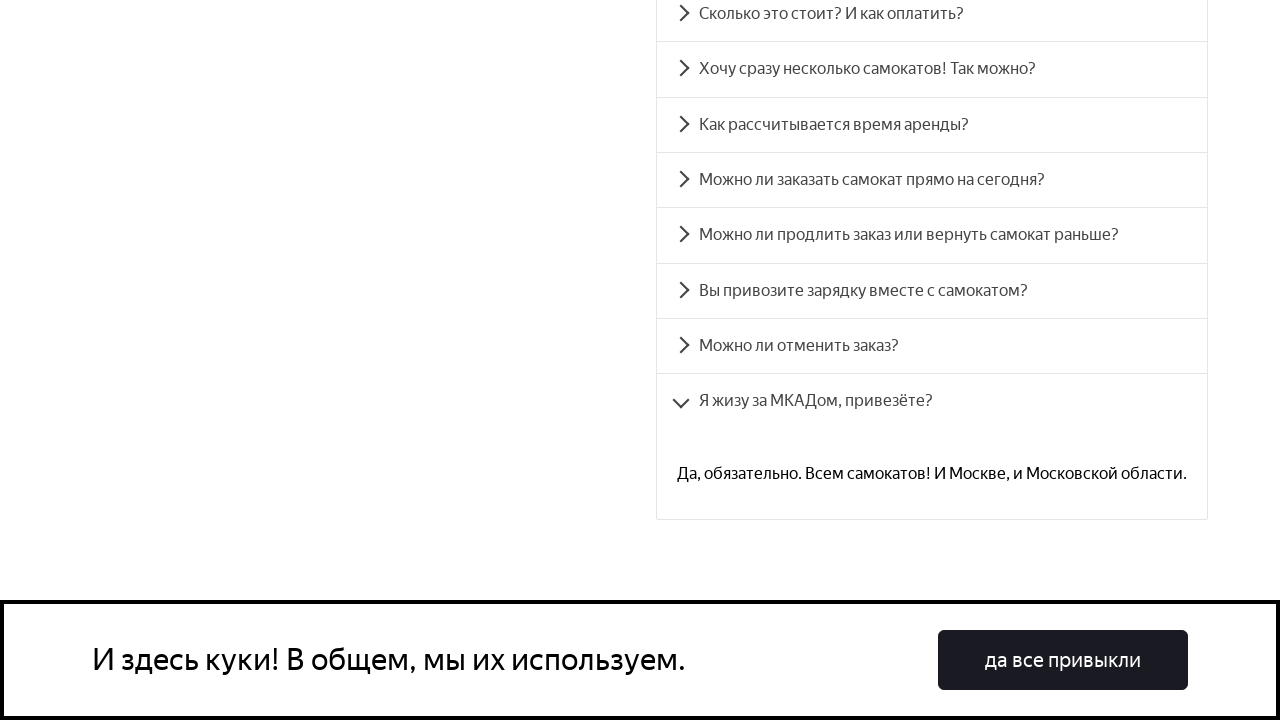